Navigates to an automation practice page and locates all footer links to verify they exist and have href attributes

Starting URL: https://rahulshettyacademy.com/AutomationPractice/

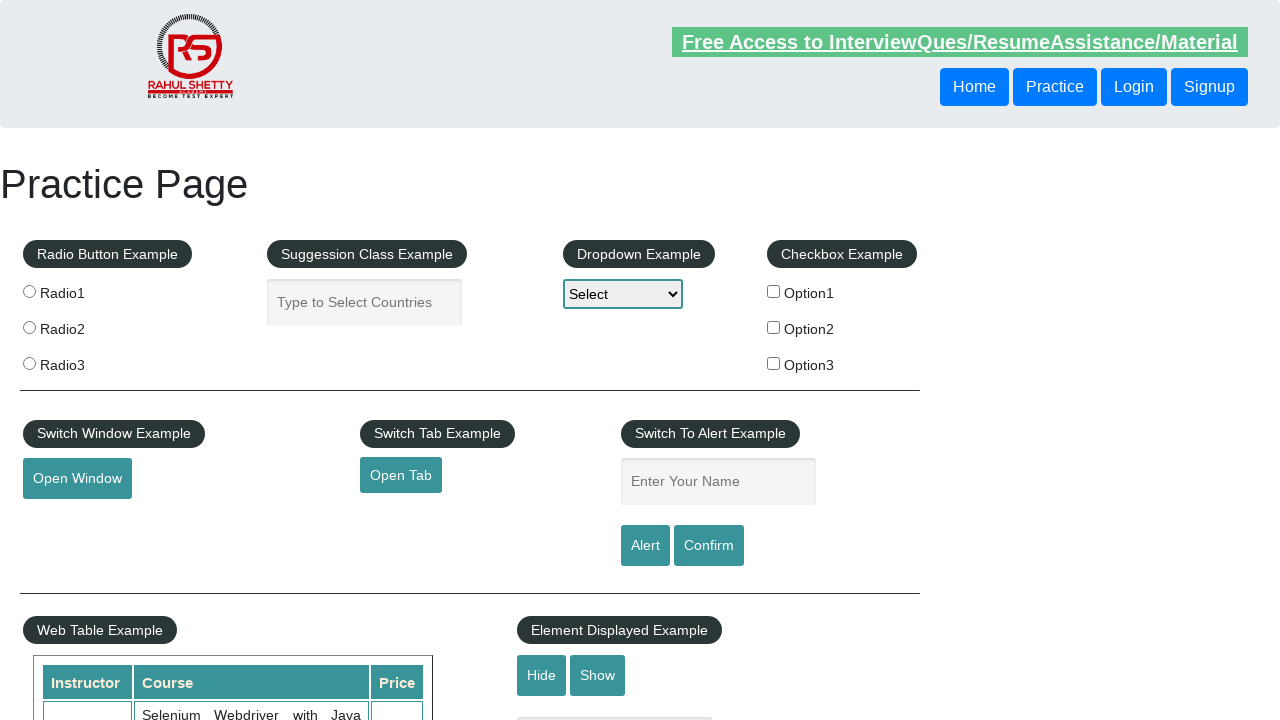

Navigated to automation practice page
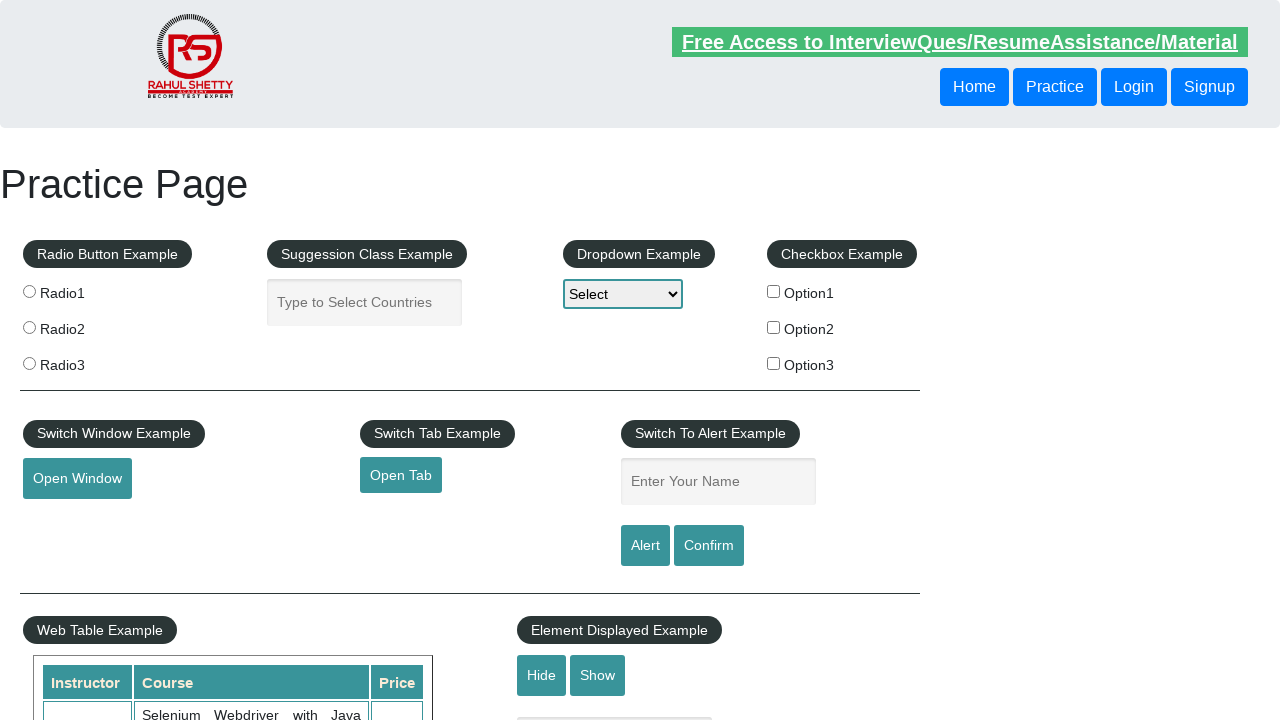

Located all footer links in the page
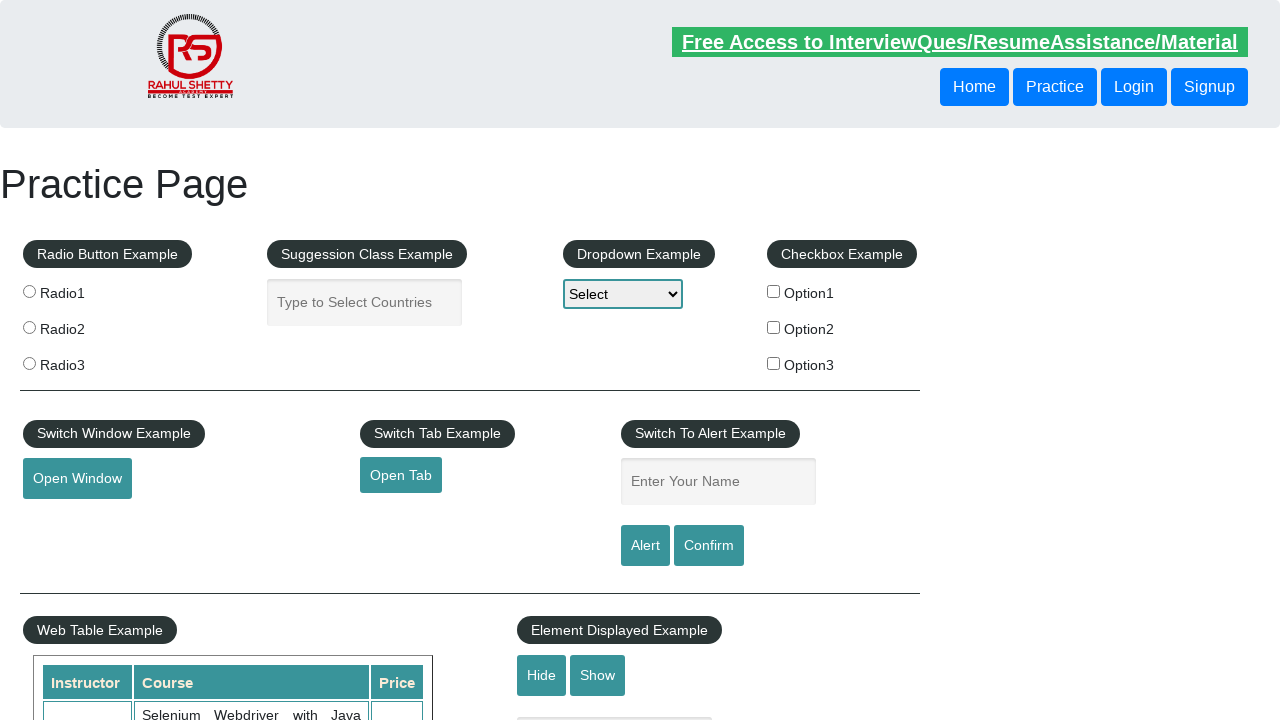

Retrieved text content from footer link: 'Discount Coupons'
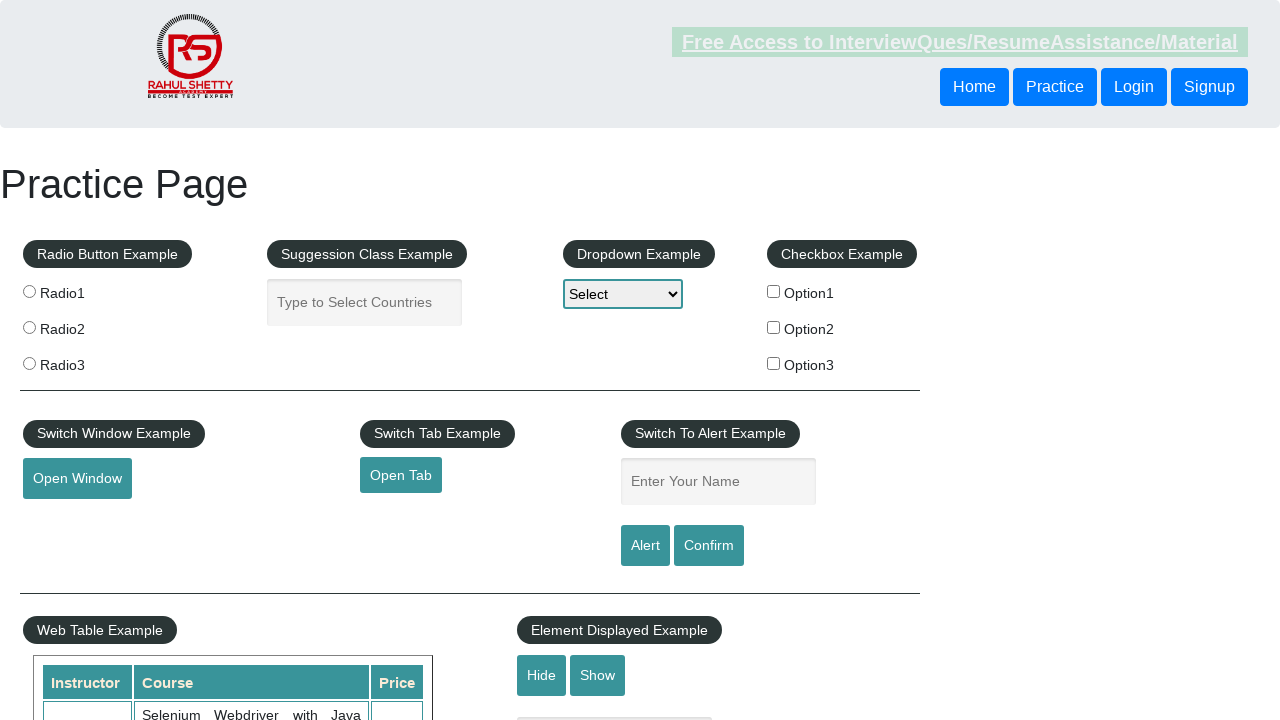

Retrieved href attribute from footer link: '#'
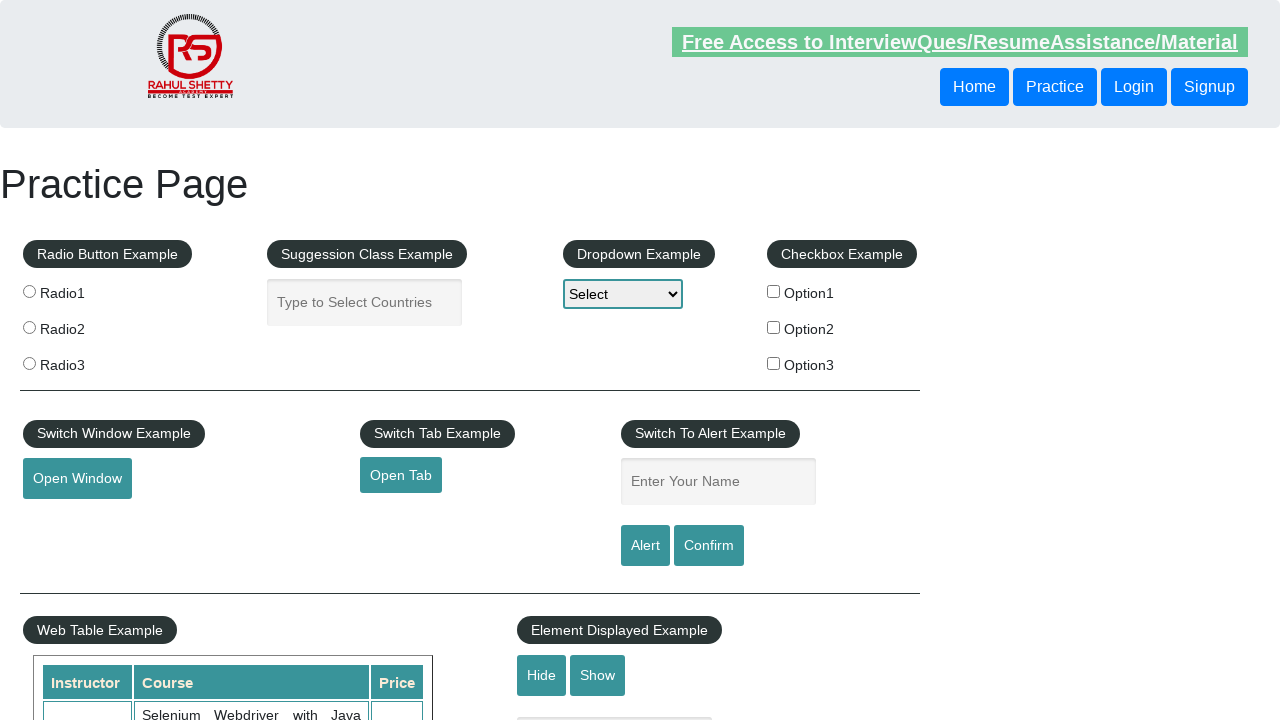

Verified footer link exists with href: Discount Coupons -> #
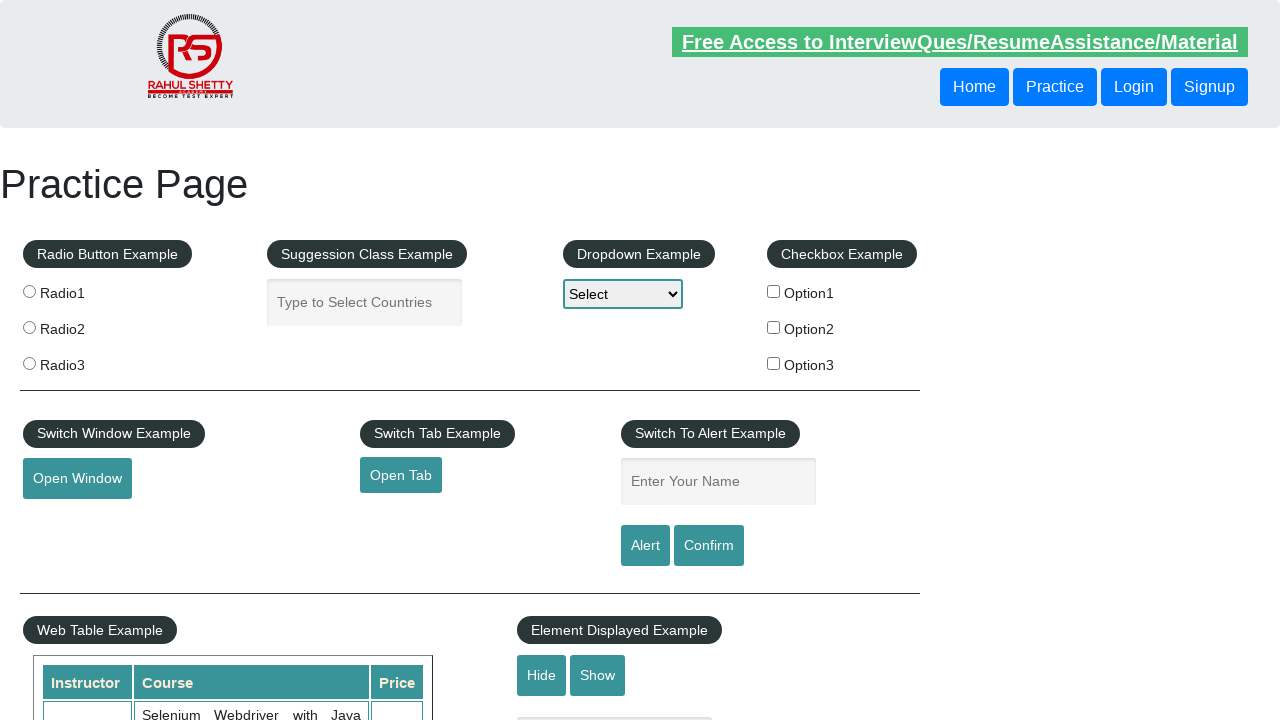

Retrieved text content from footer link: 'REST API'
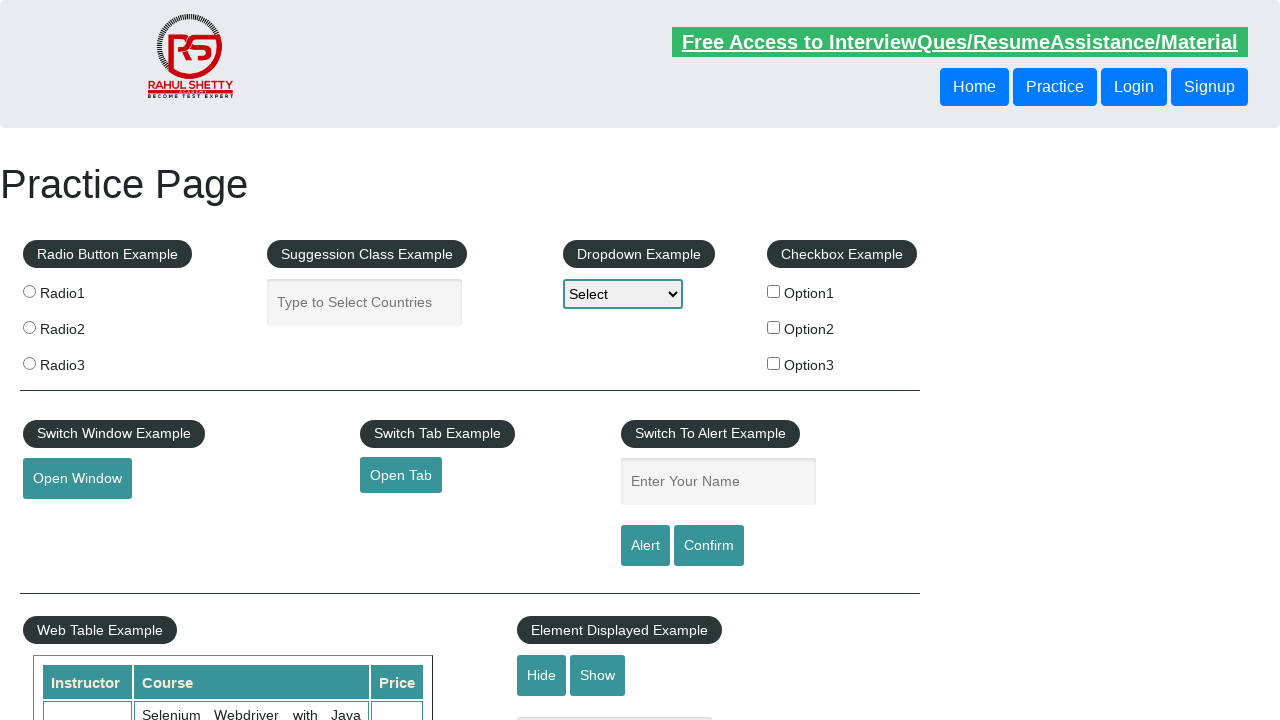

Retrieved href attribute from footer link: 'http://www.restapitutorial.com/'
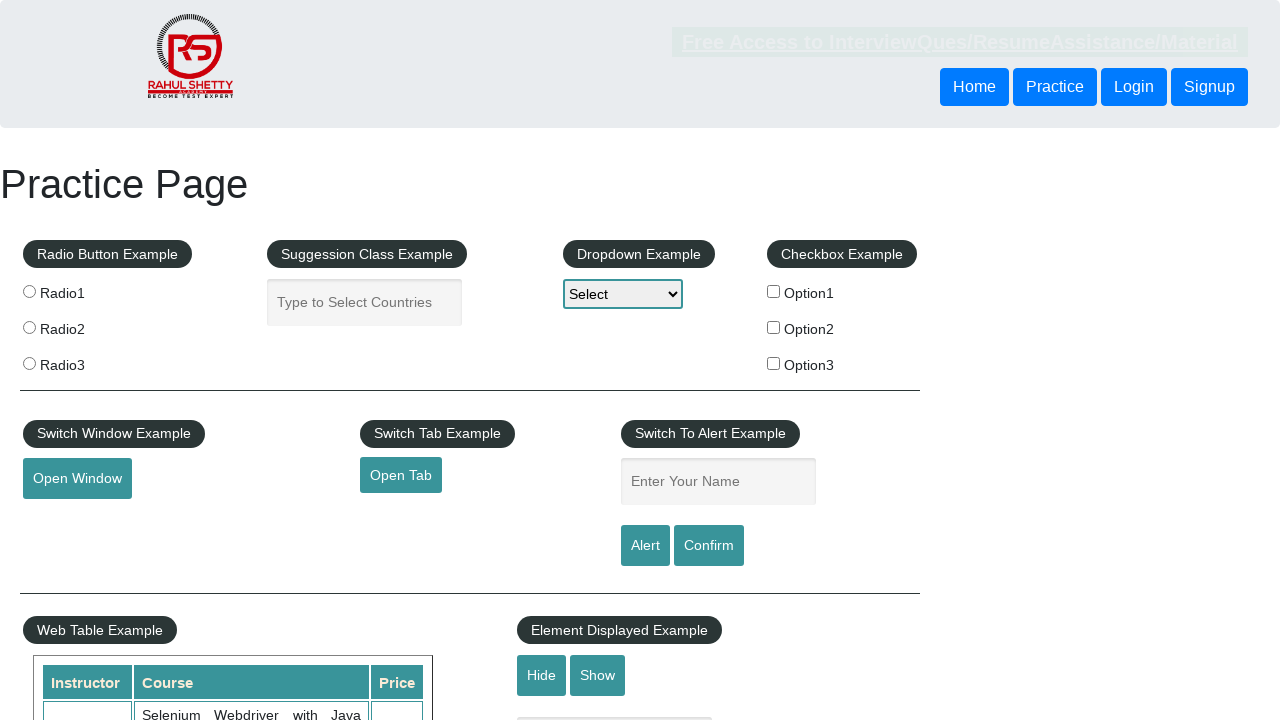

Verified footer link exists with href: REST API -> http://www.restapitutorial.com/
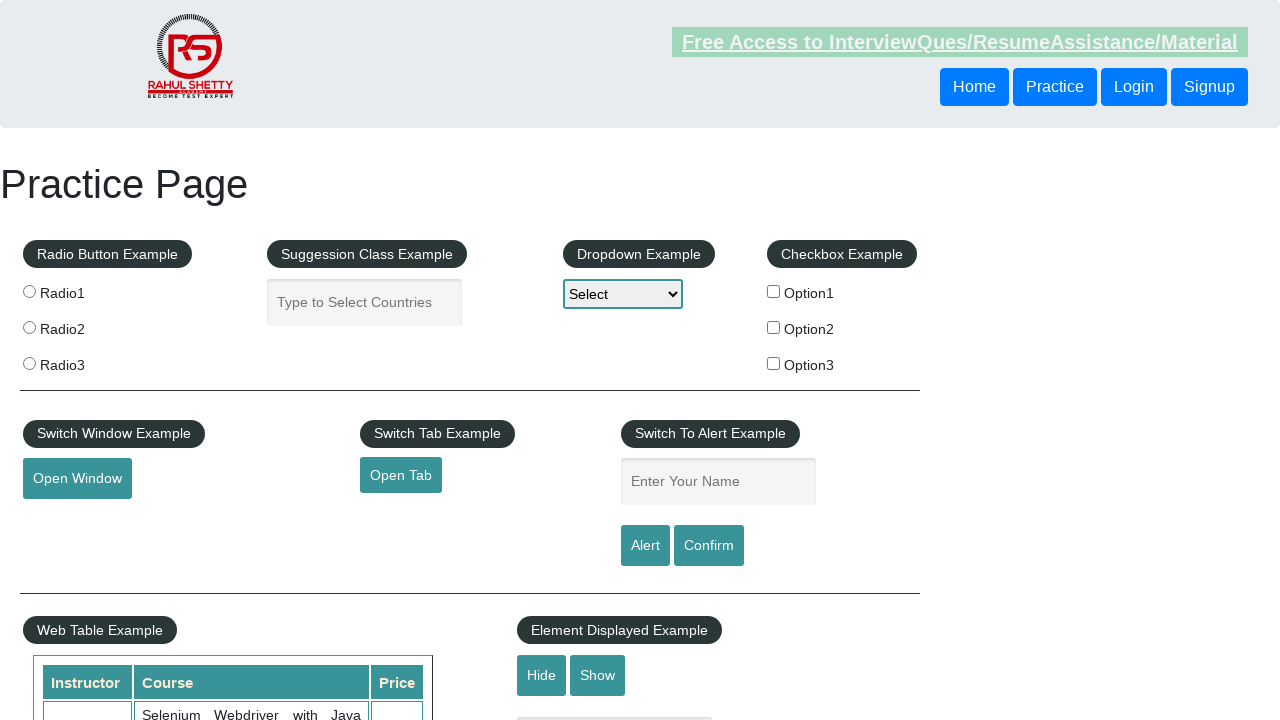

Retrieved text content from footer link: 'SoapUI'
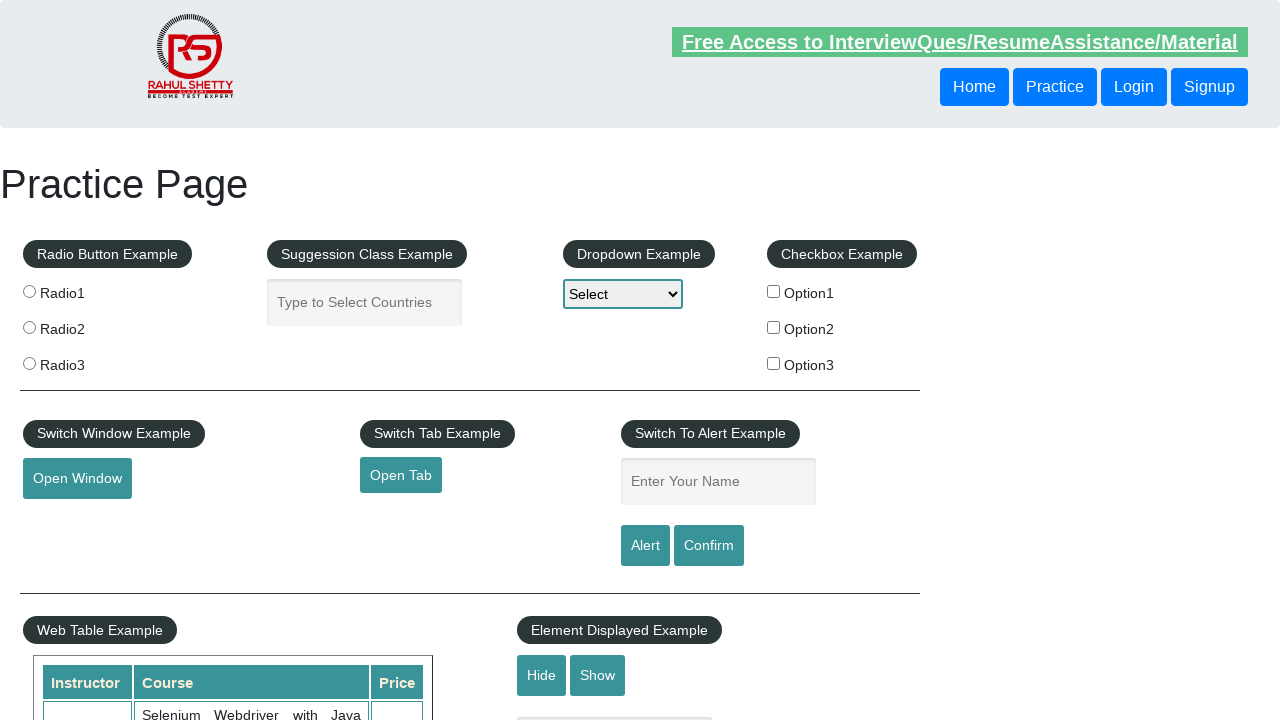

Retrieved href attribute from footer link: 'https://www.soapui.org/'
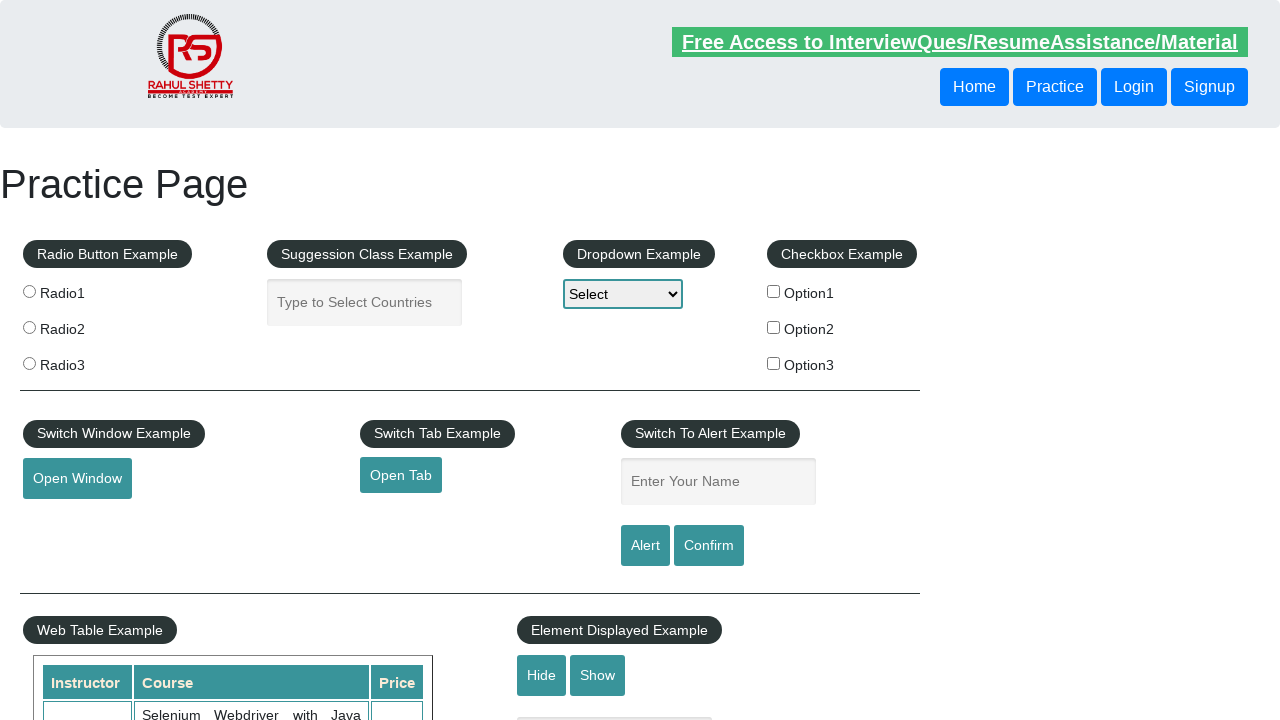

Verified footer link exists with href: SoapUI -> https://www.soapui.org/
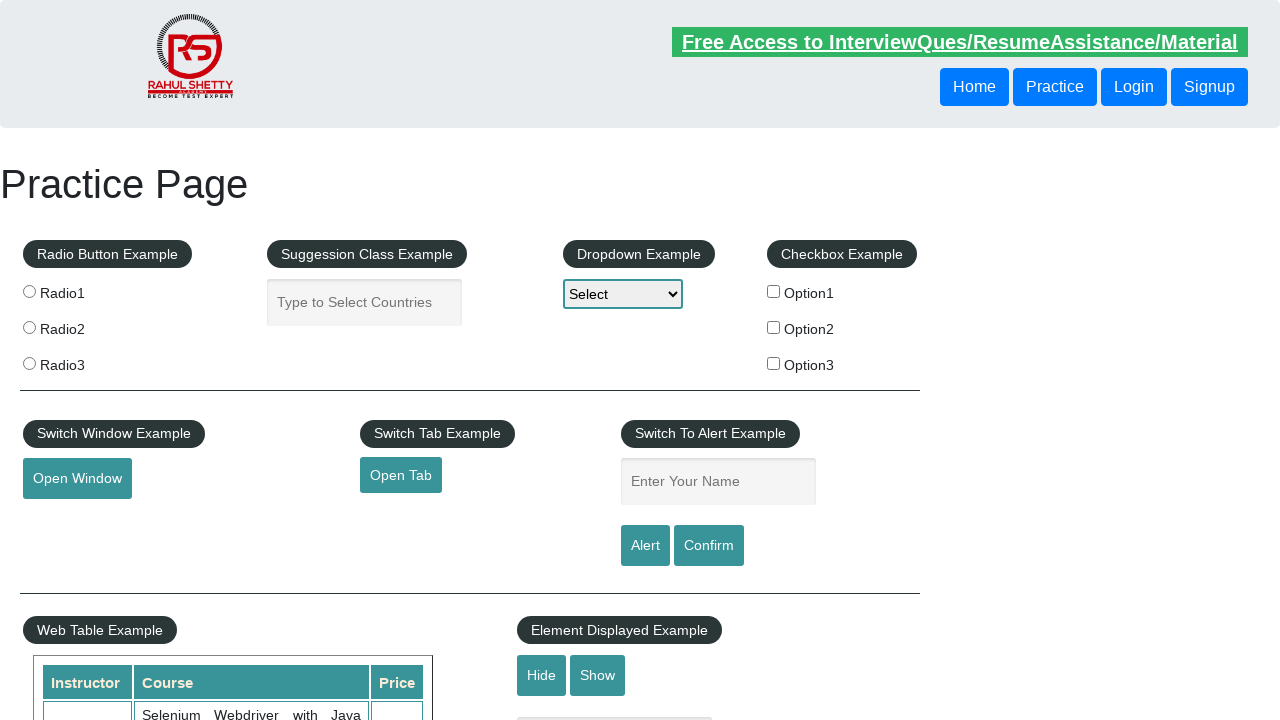

Retrieved text content from footer link: 'Appium'
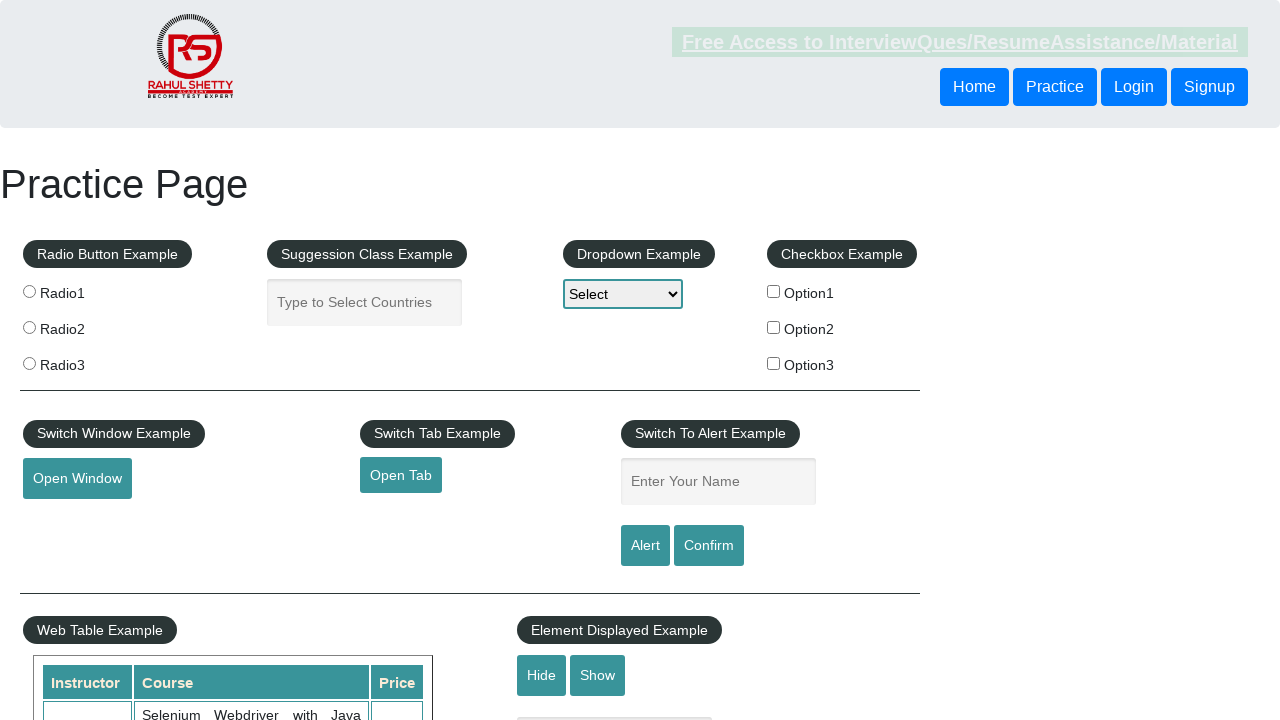

Retrieved href attribute from footer link: 'https://courses.rahulshettyacademy.com/p/appium-tutorial'
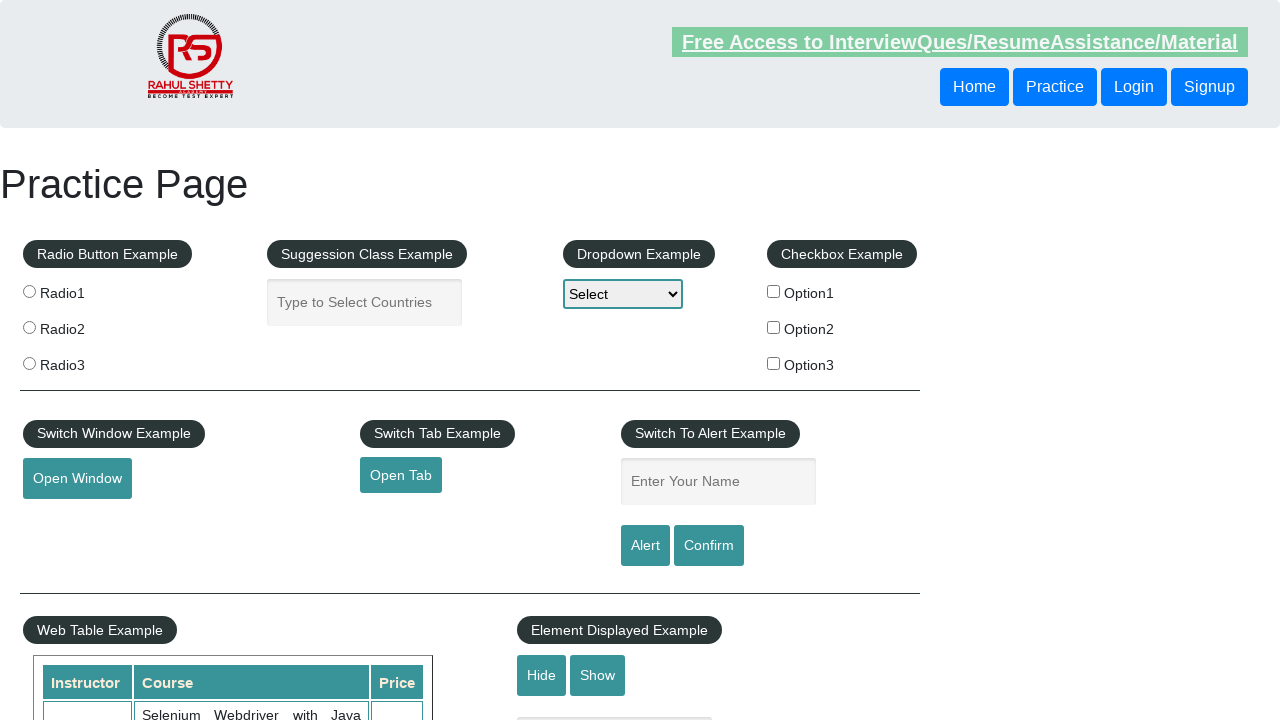

Verified footer link exists with href: Appium -> https://courses.rahulshettyacademy.com/p/appium-tutorial
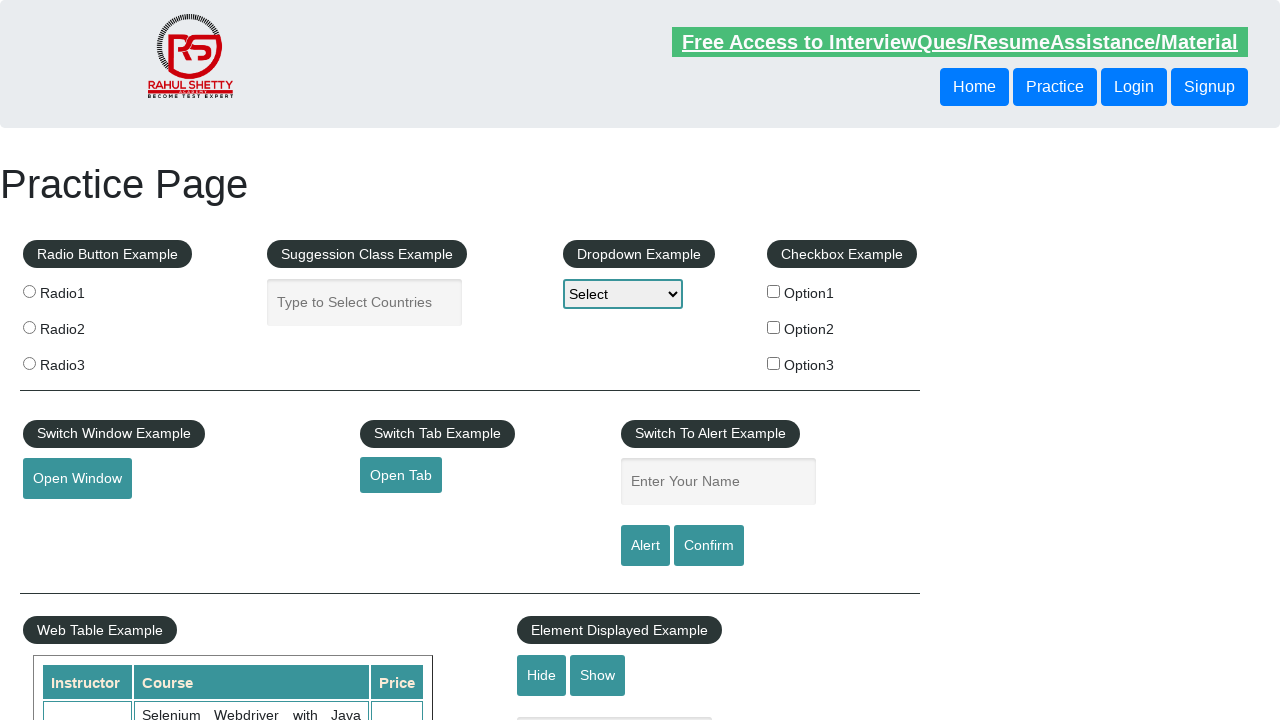

Retrieved text content from footer link: 'JMeter'
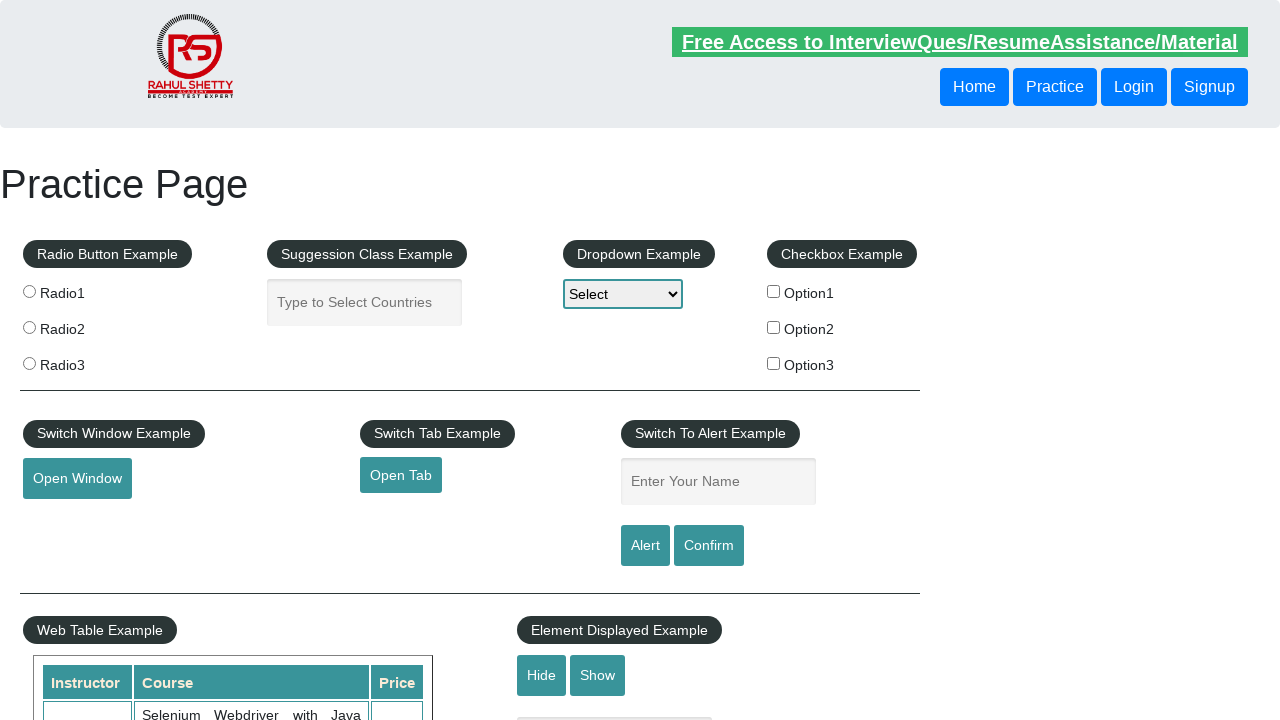

Retrieved href attribute from footer link: 'https://jmeter.apache.org/'
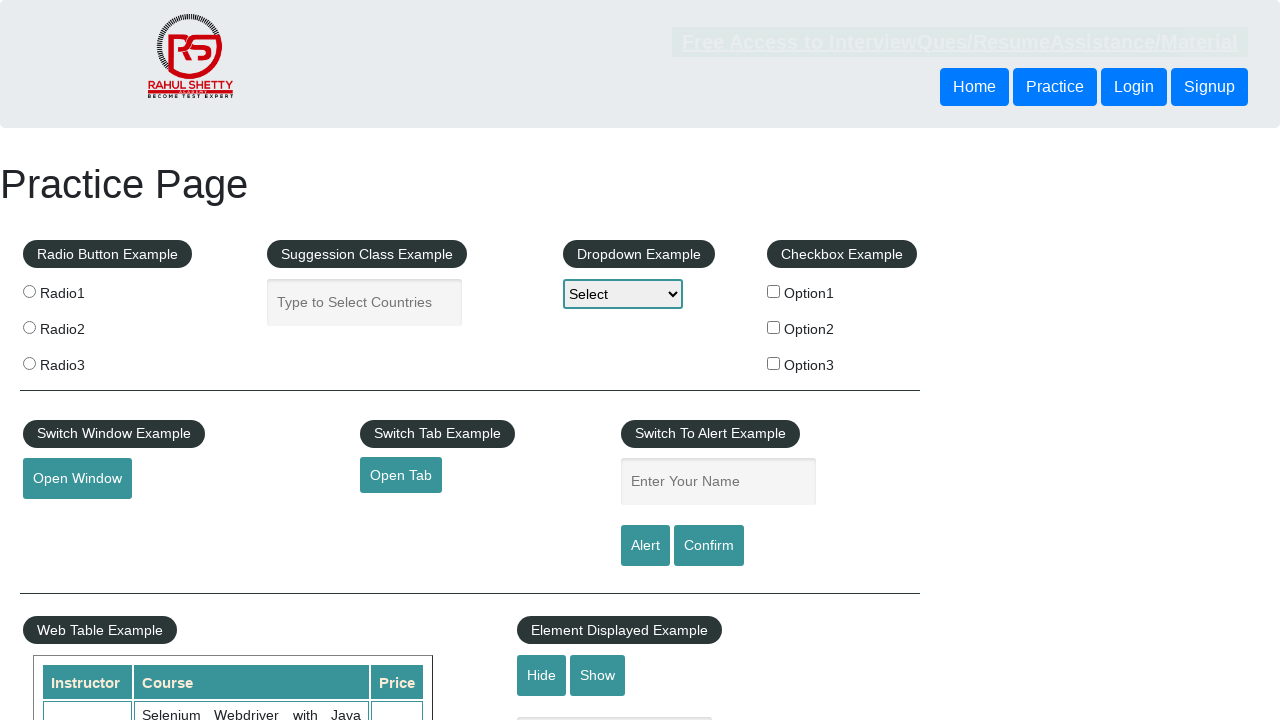

Verified footer link exists with href: JMeter -> https://jmeter.apache.org/
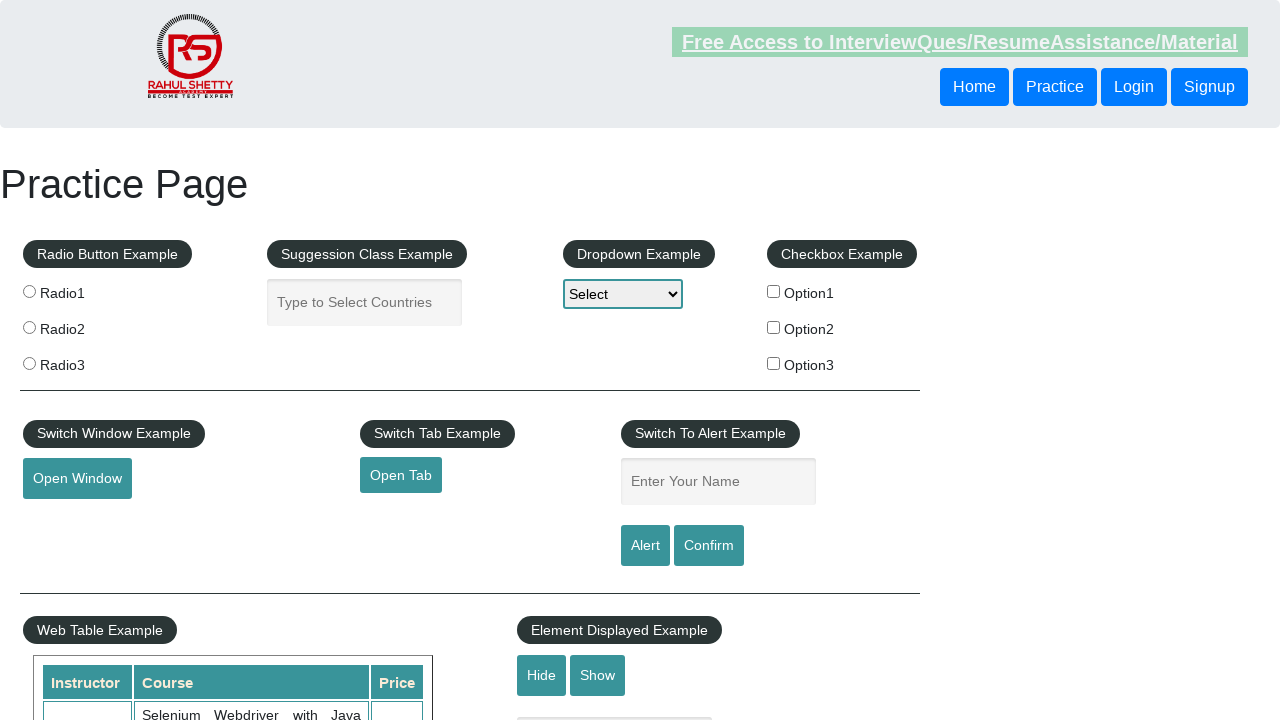

Retrieved text content from footer link: 'Latest News'
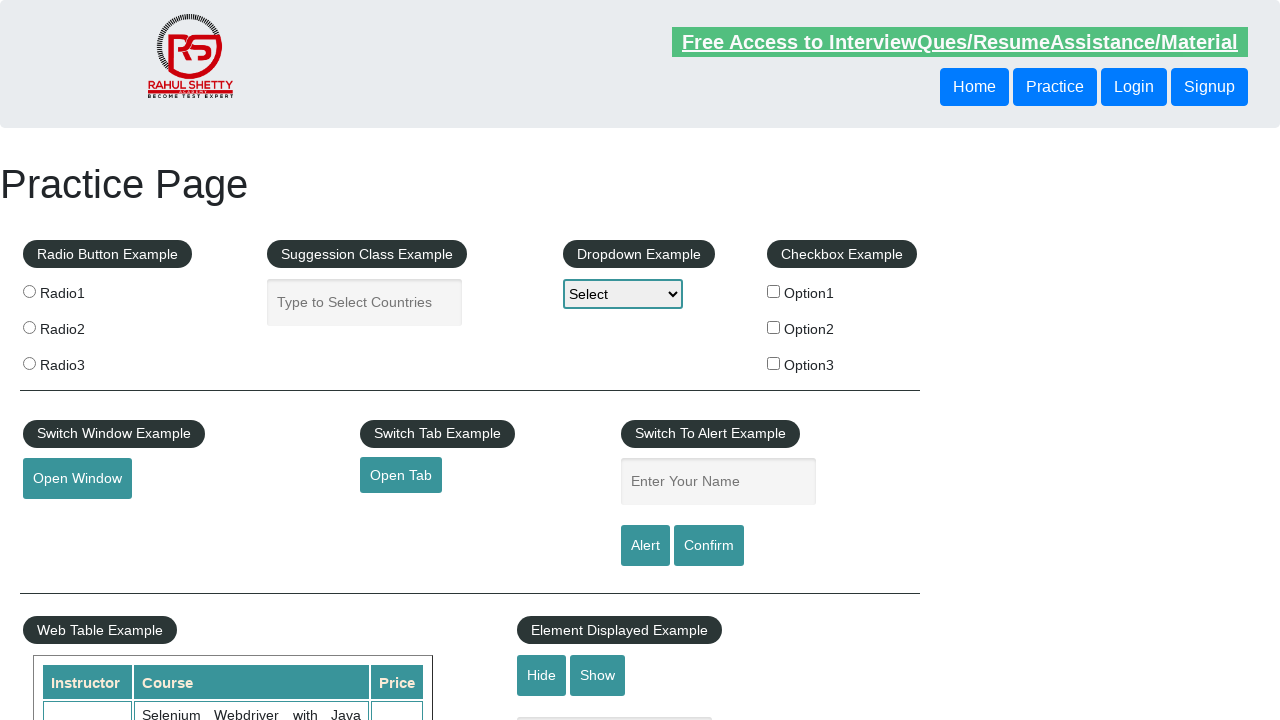

Retrieved href attribute from footer link: '#'
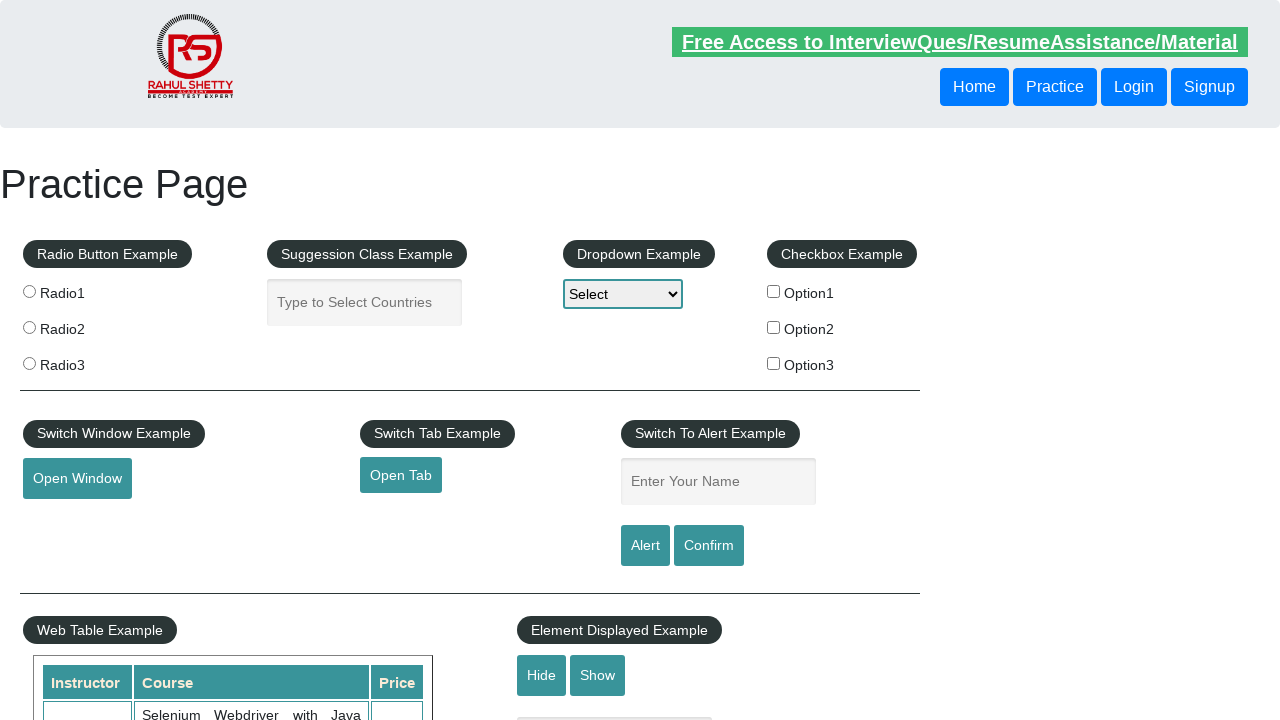

Verified footer link exists with href: Latest News -> #
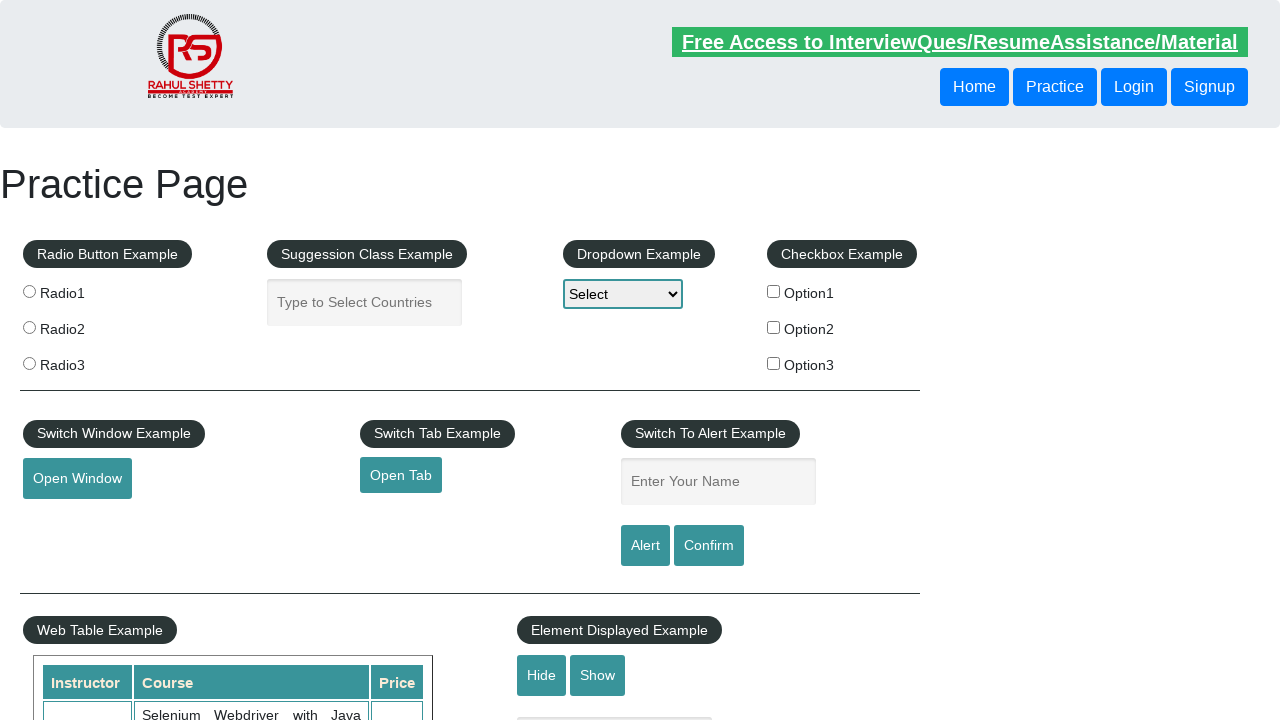

Retrieved text content from footer link: 'Broken Link'
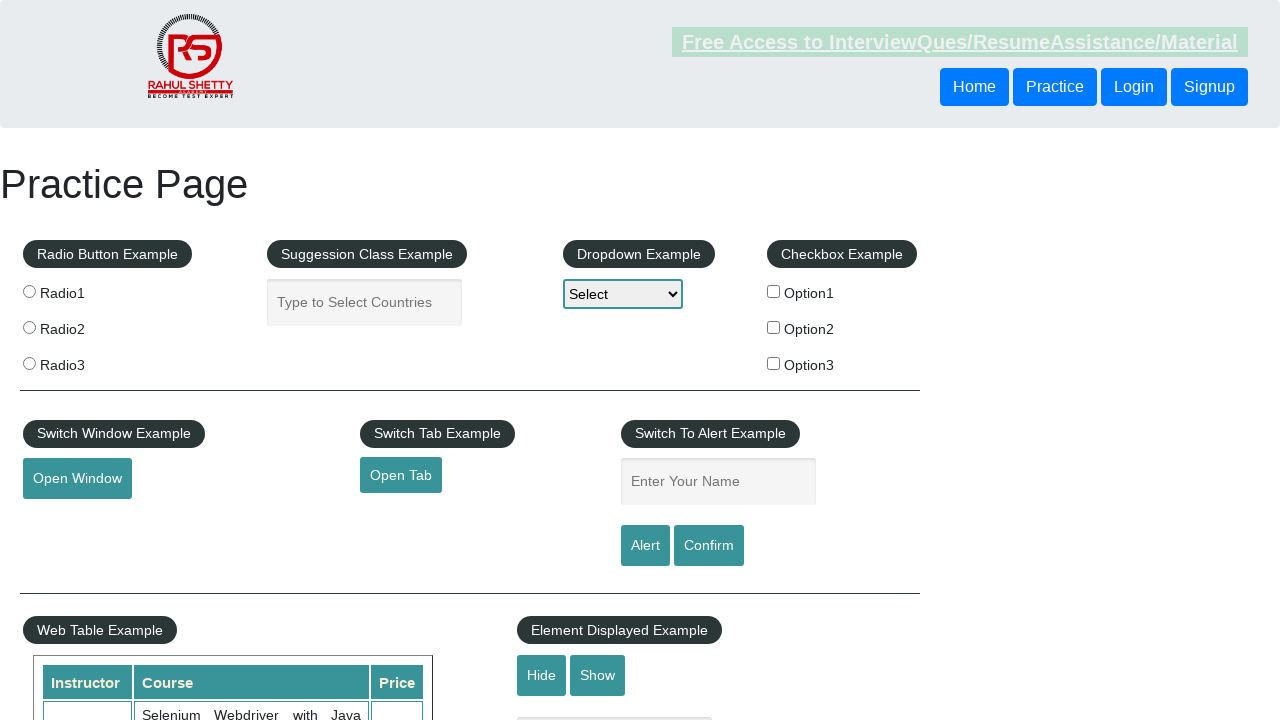

Retrieved href attribute from footer link: 'https://rahulshettyacademy.com/brokenlink'
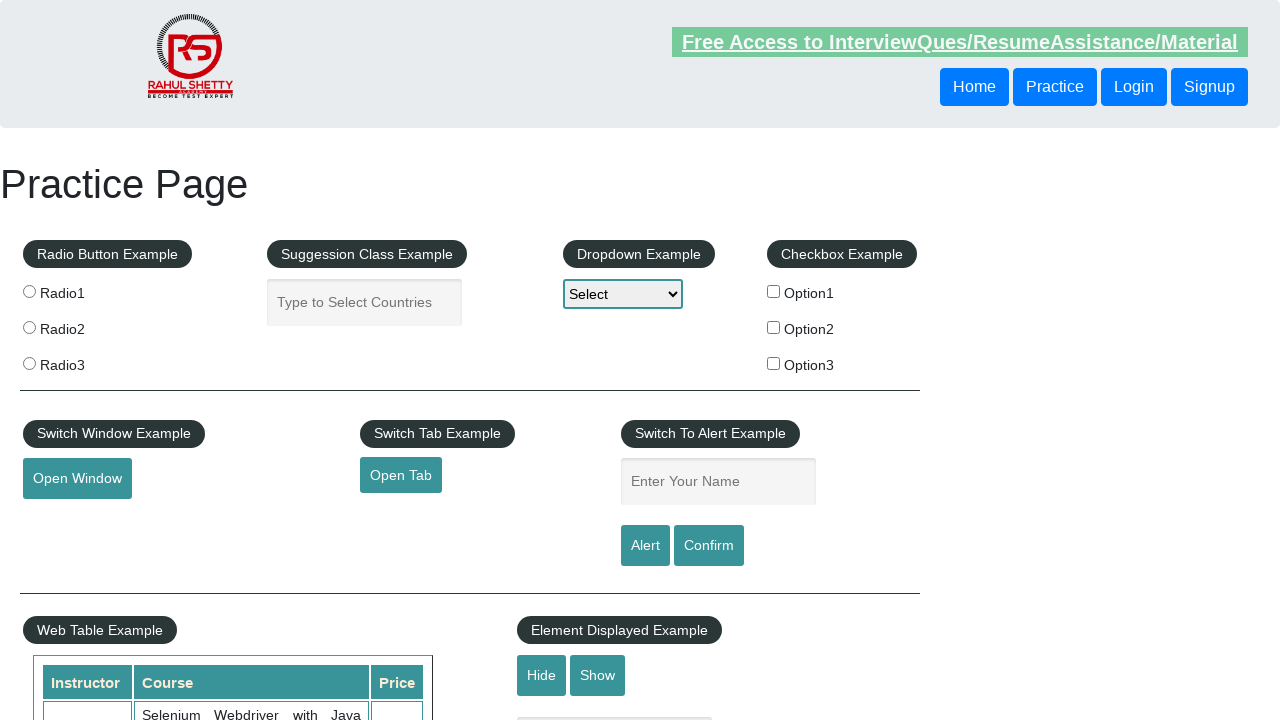

Verified footer link exists with href: Broken Link -> https://rahulshettyacademy.com/brokenlink
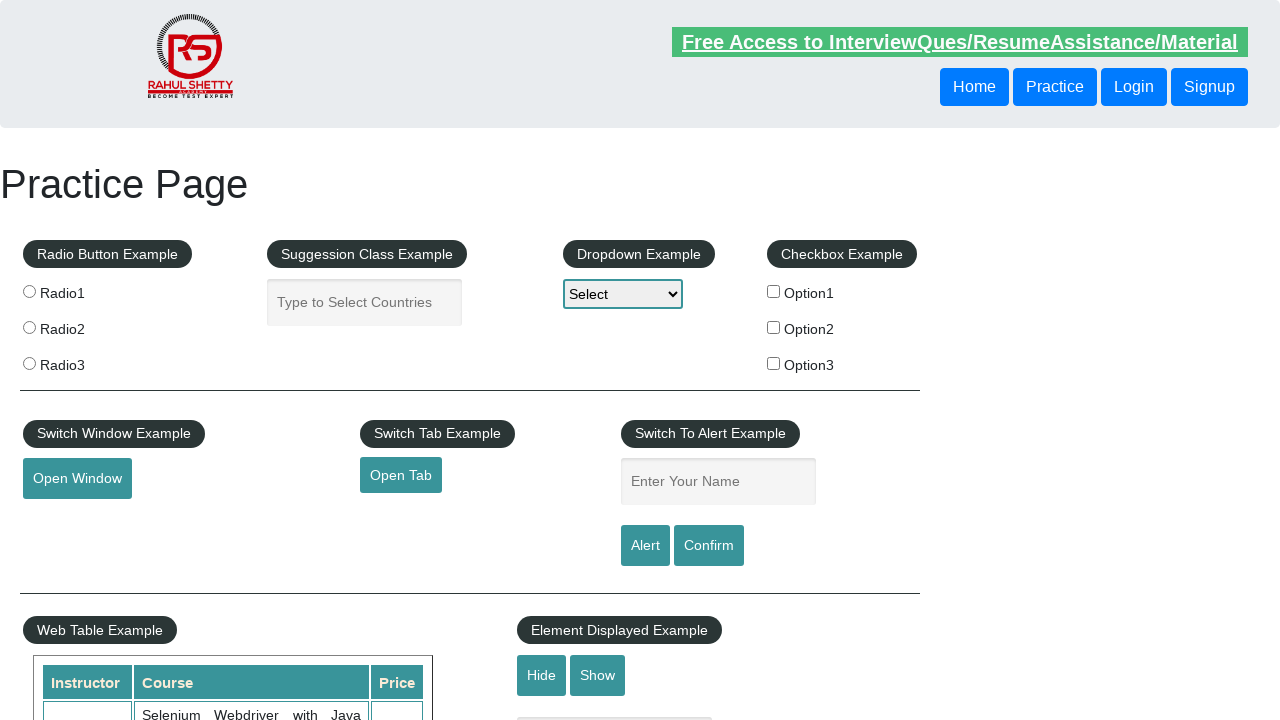

Retrieved text content from footer link: 'Dummy Content for Testing.'
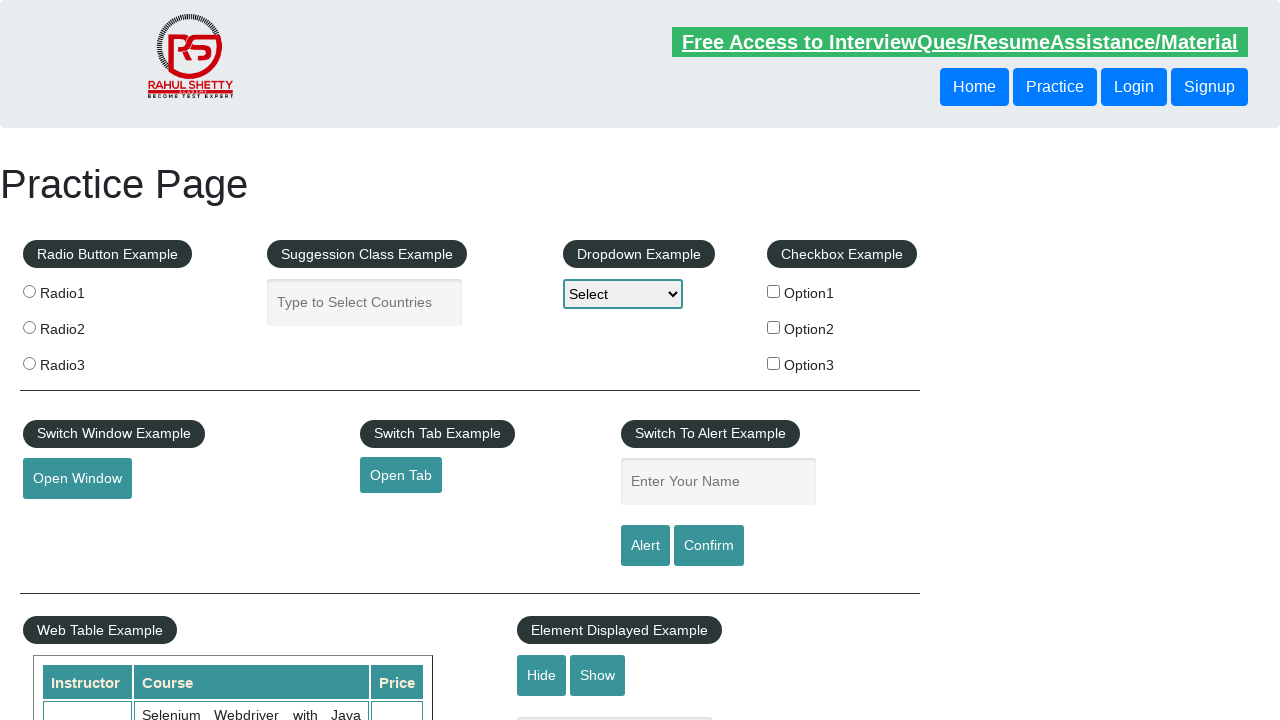

Retrieved href attribute from footer link: '#'
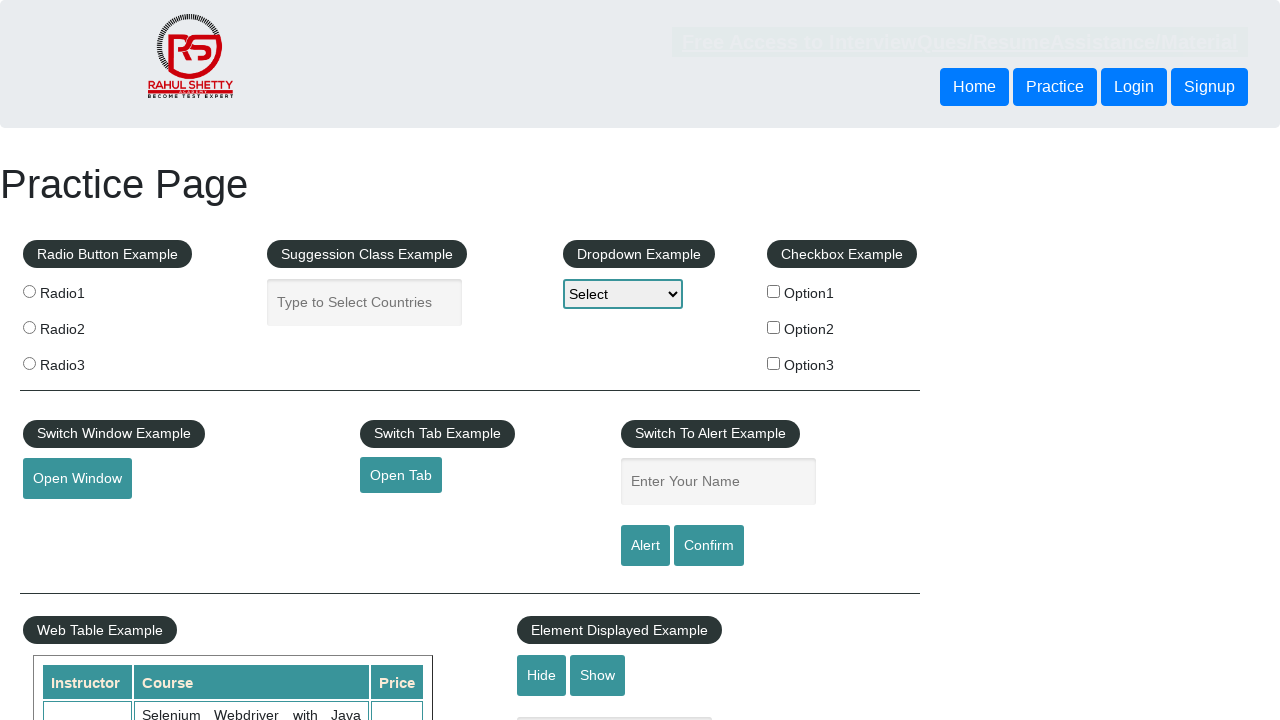

Verified footer link exists with href: Dummy Content for Testing. -> #
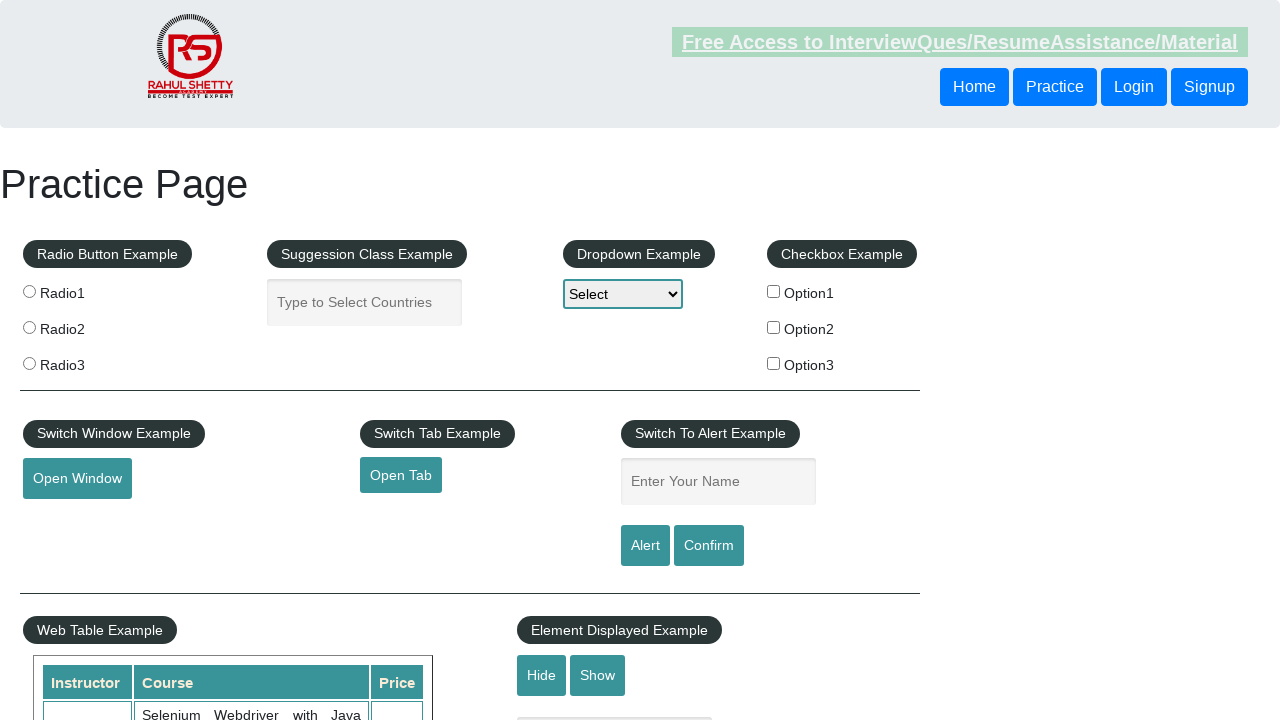

Retrieved text content from footer link: 'Dummy Content for Testing.'
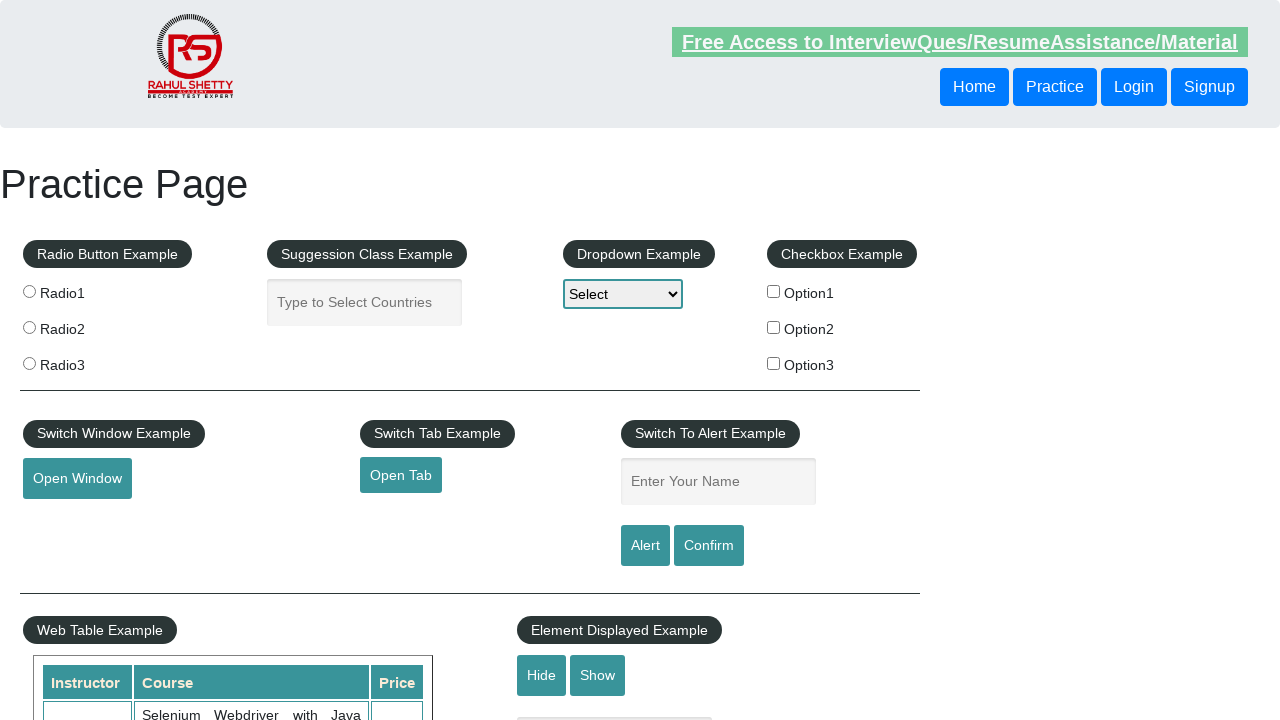

Retrieved href attribute from footer link: '#'
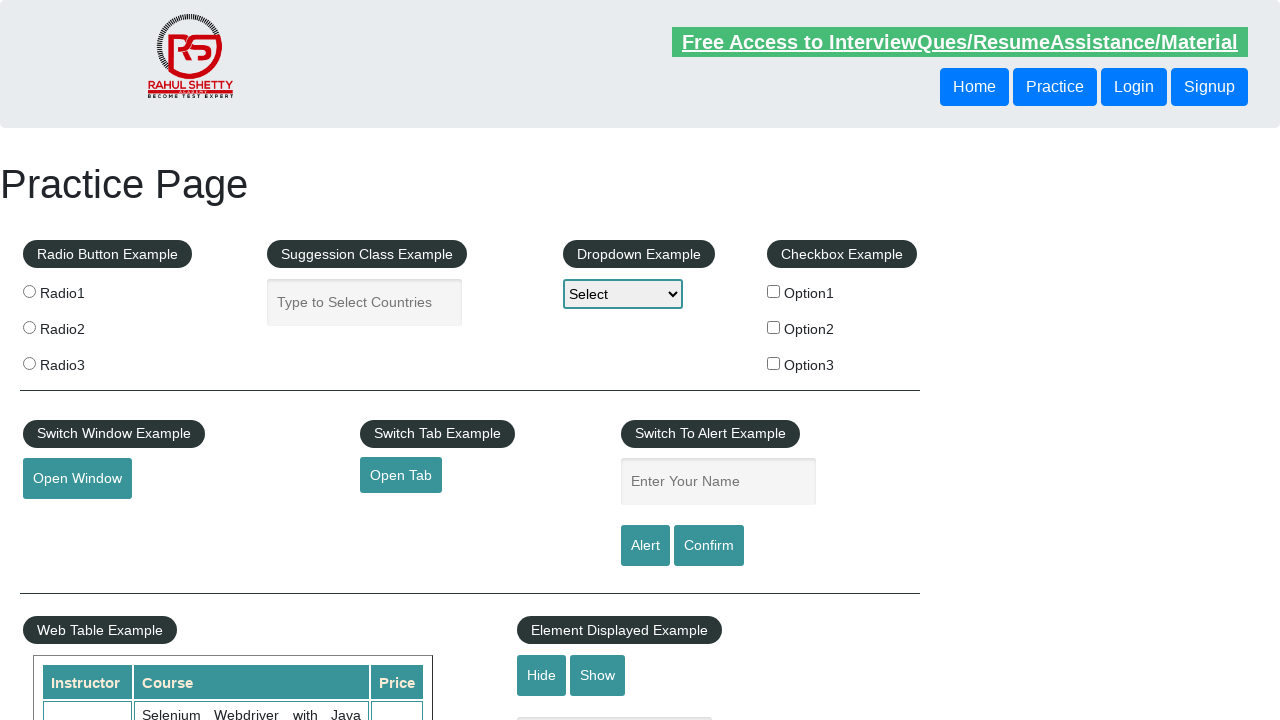

Verified footer link exists with href: Dummy Content for Testing. -> #
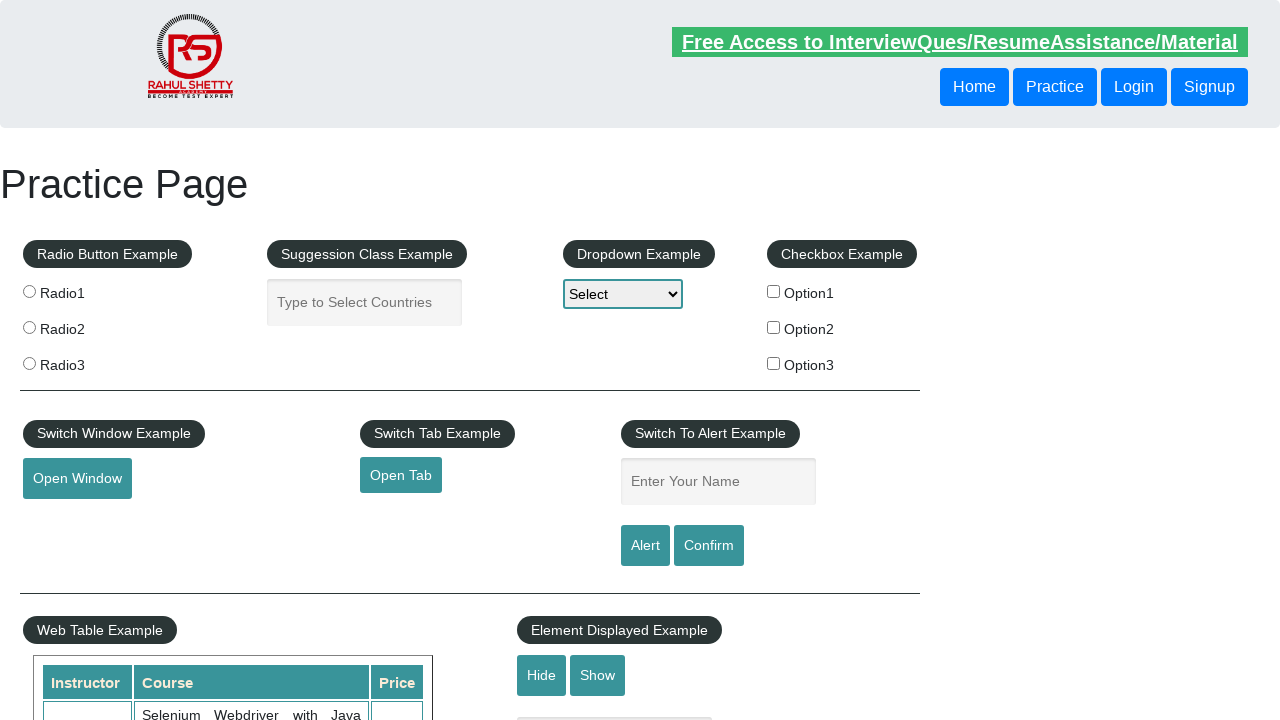

Retrieved text content from footer link: 'Dummy Content for Testing.'
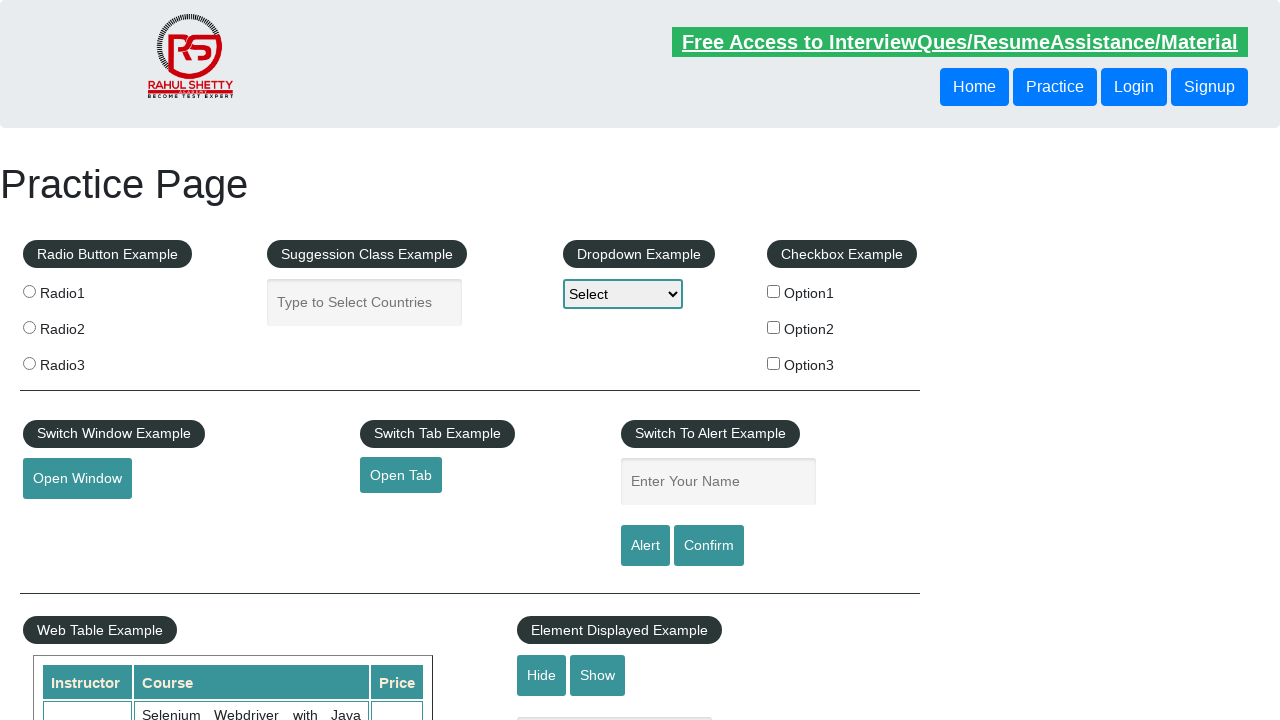

Retrieved href attribute from footer link: '#'
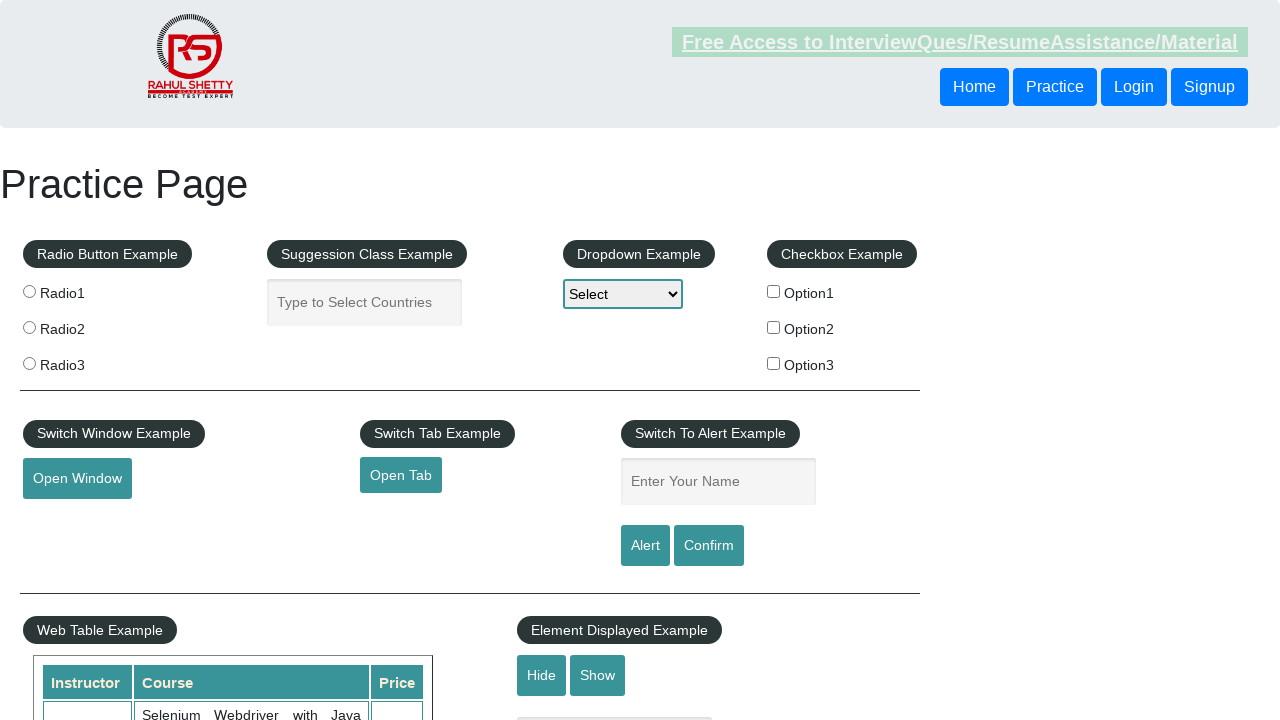

Verified footer link exists with href: Dummy Content for Testing. -> #
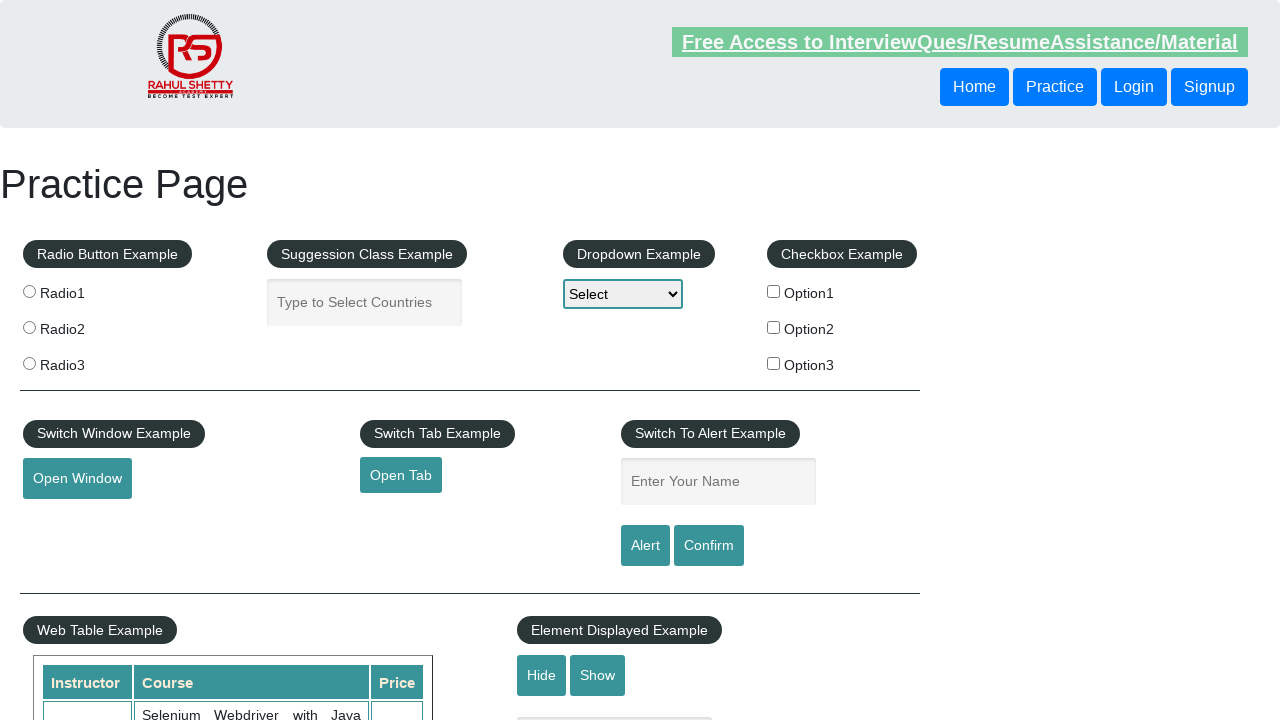

Retrieved text content from footer link: 'Contact info'
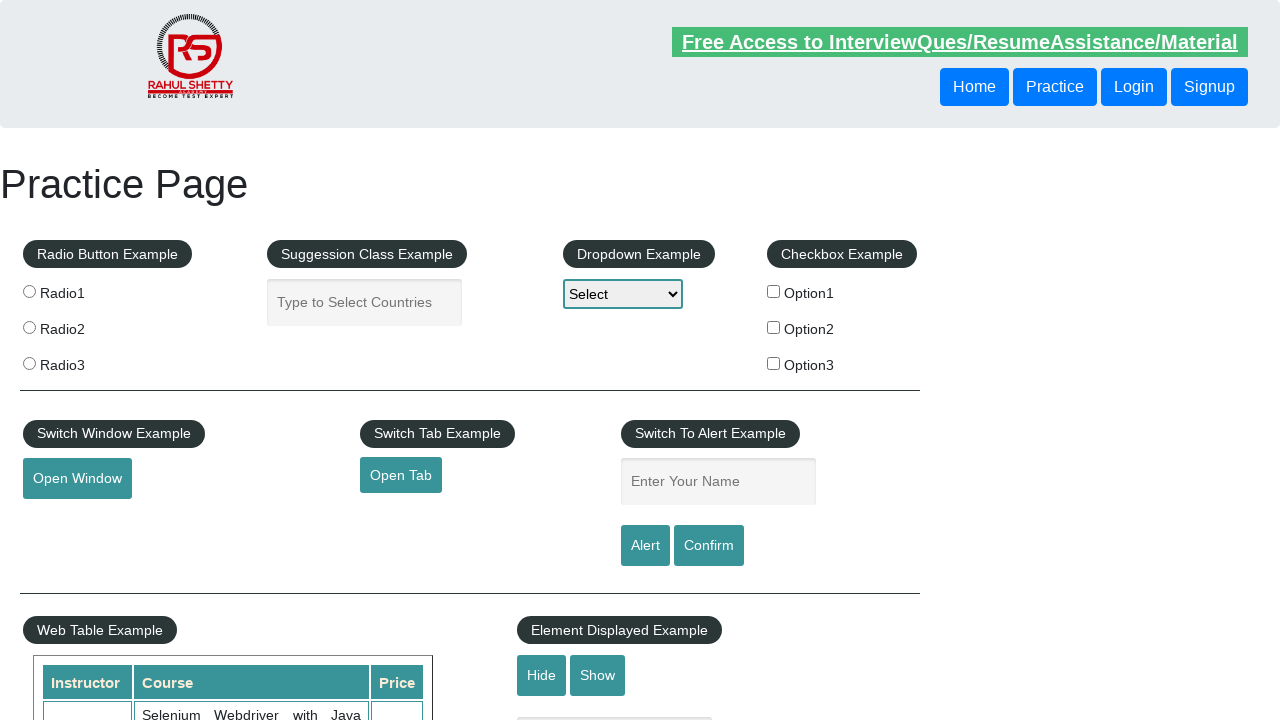

Retrieved href attribute from footer link: '#'
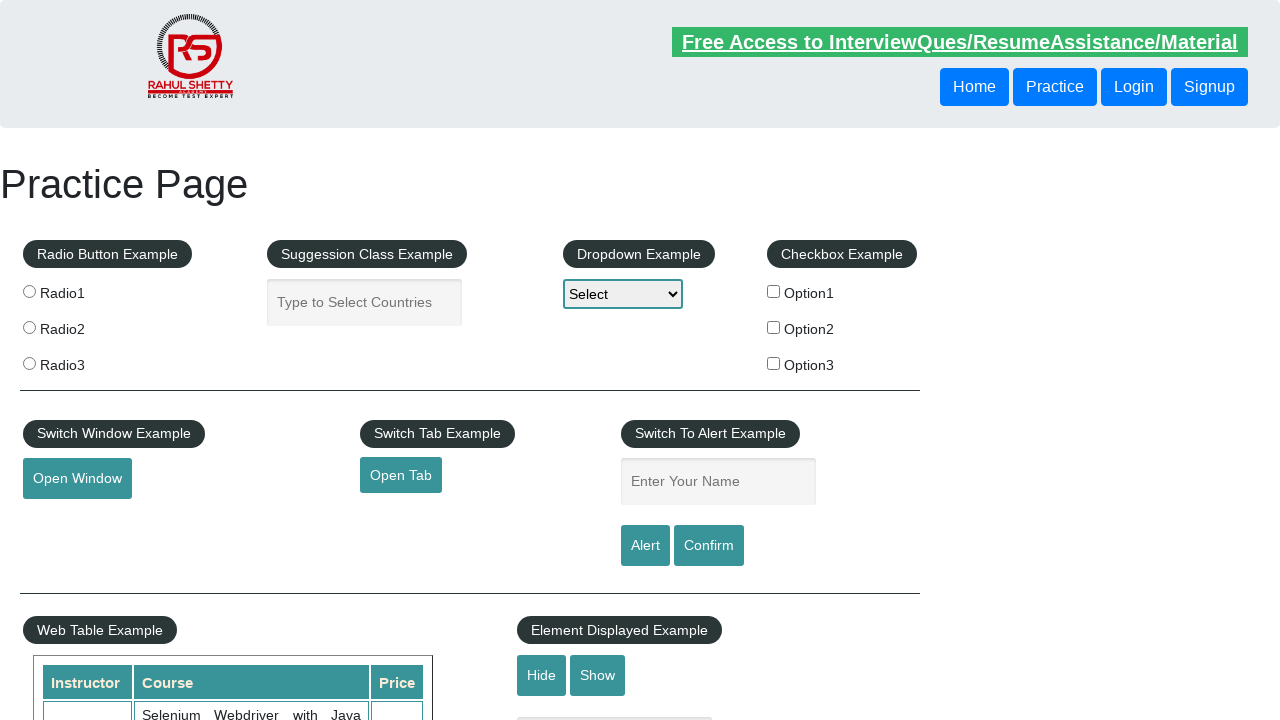

Verified footer link exists with href: Contact info -> #
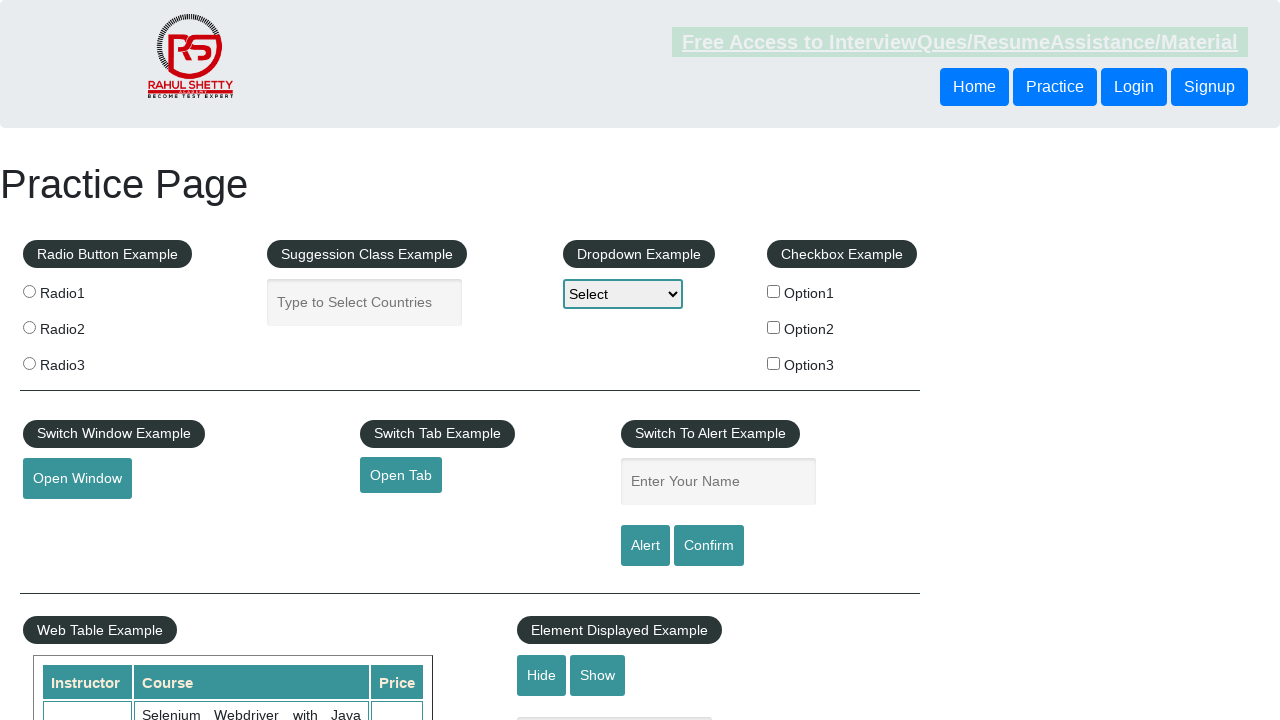

Retrieved text content from footer link: 'Dummy Content for Testing.'
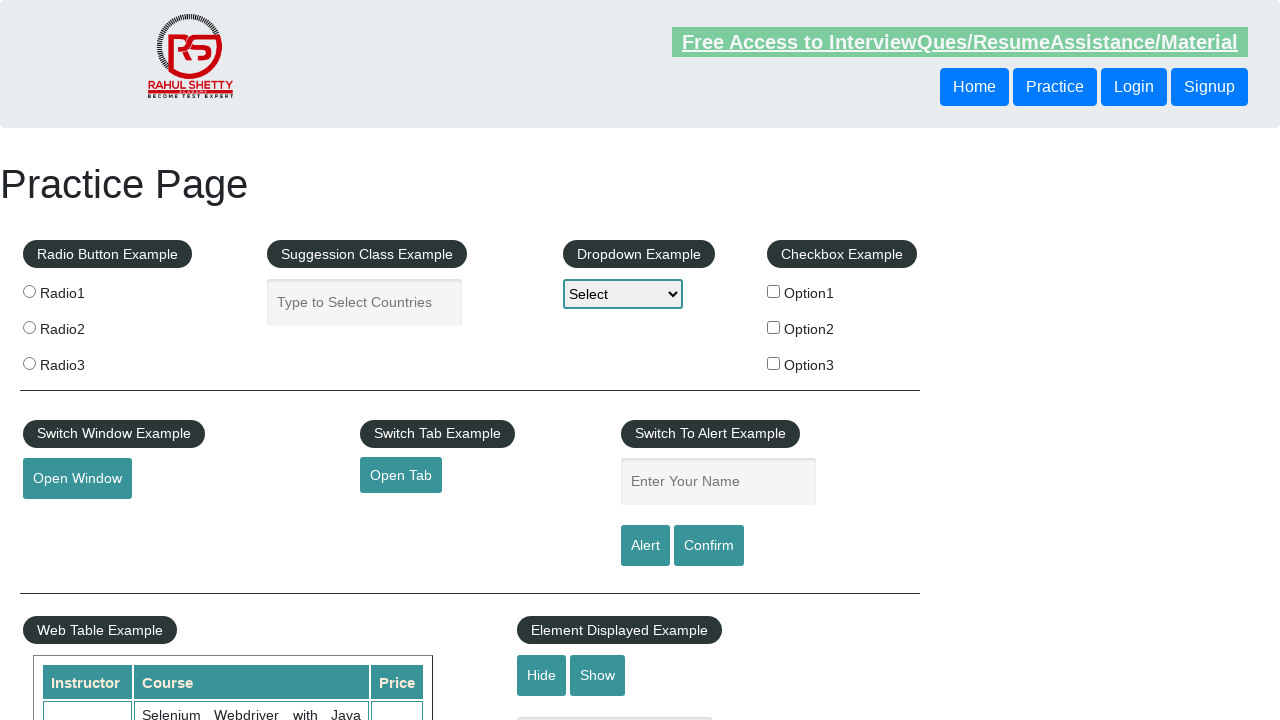

Retrieved href attribute from footer link: '#'
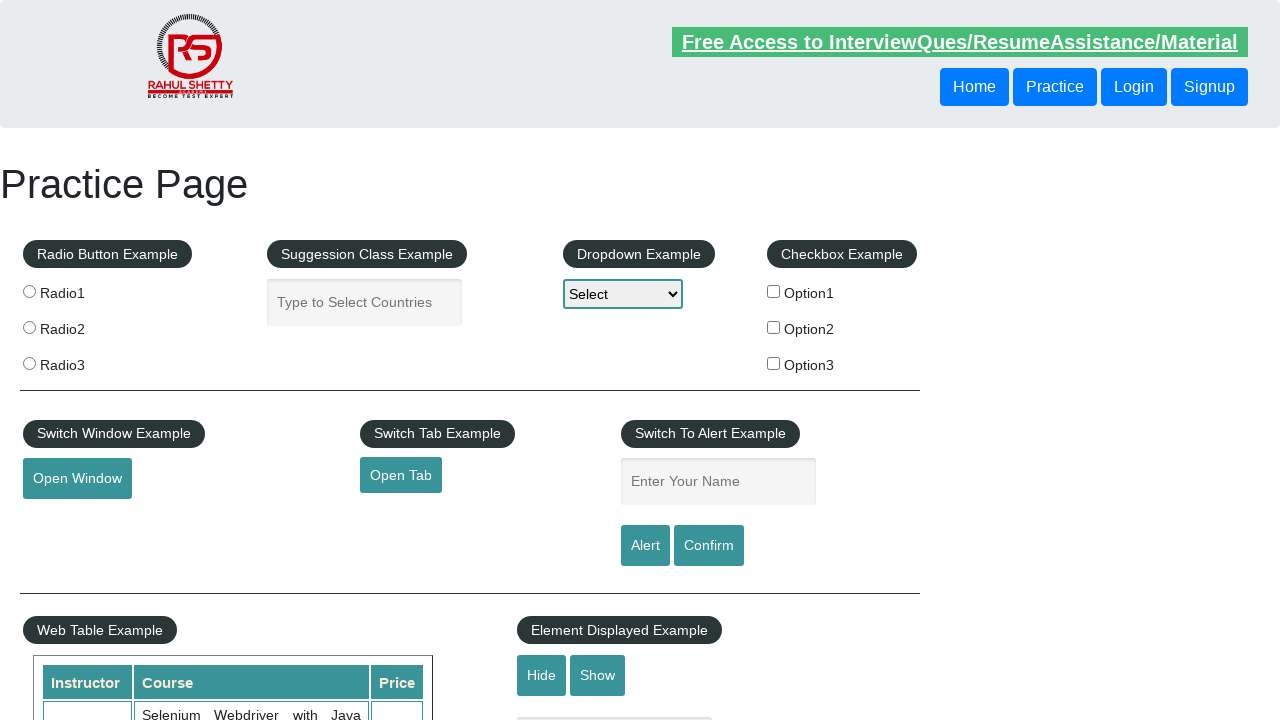

Verified footer link exists with href: Dummy Content for Testing. -> #
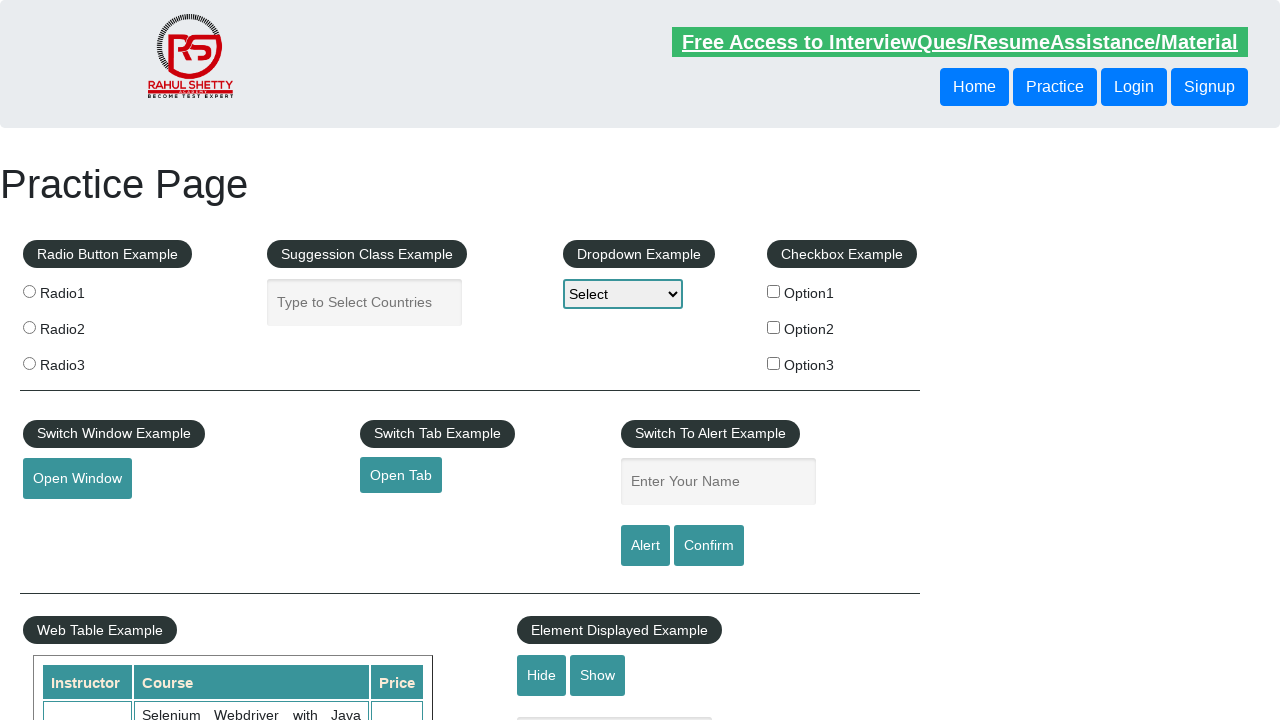

Retrieved text content from footer link: 'Dummy Content for Testing.'
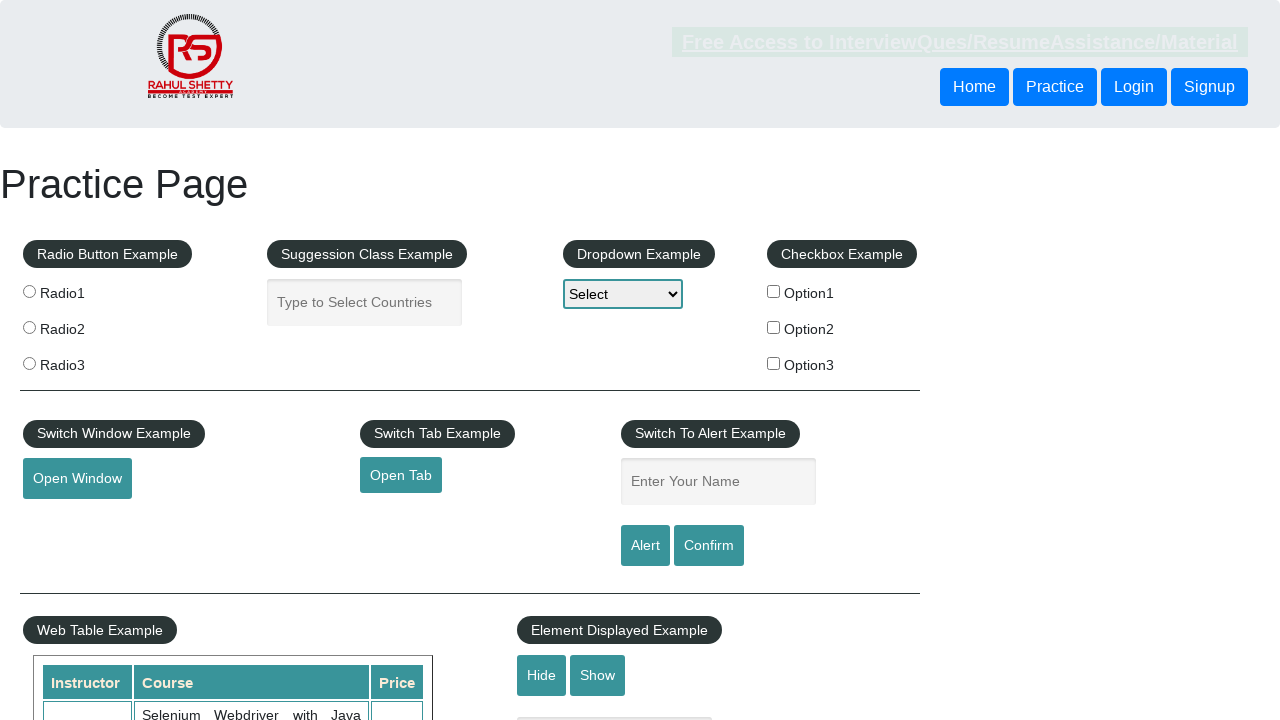

Retrieved href attribute from footer link: '#'
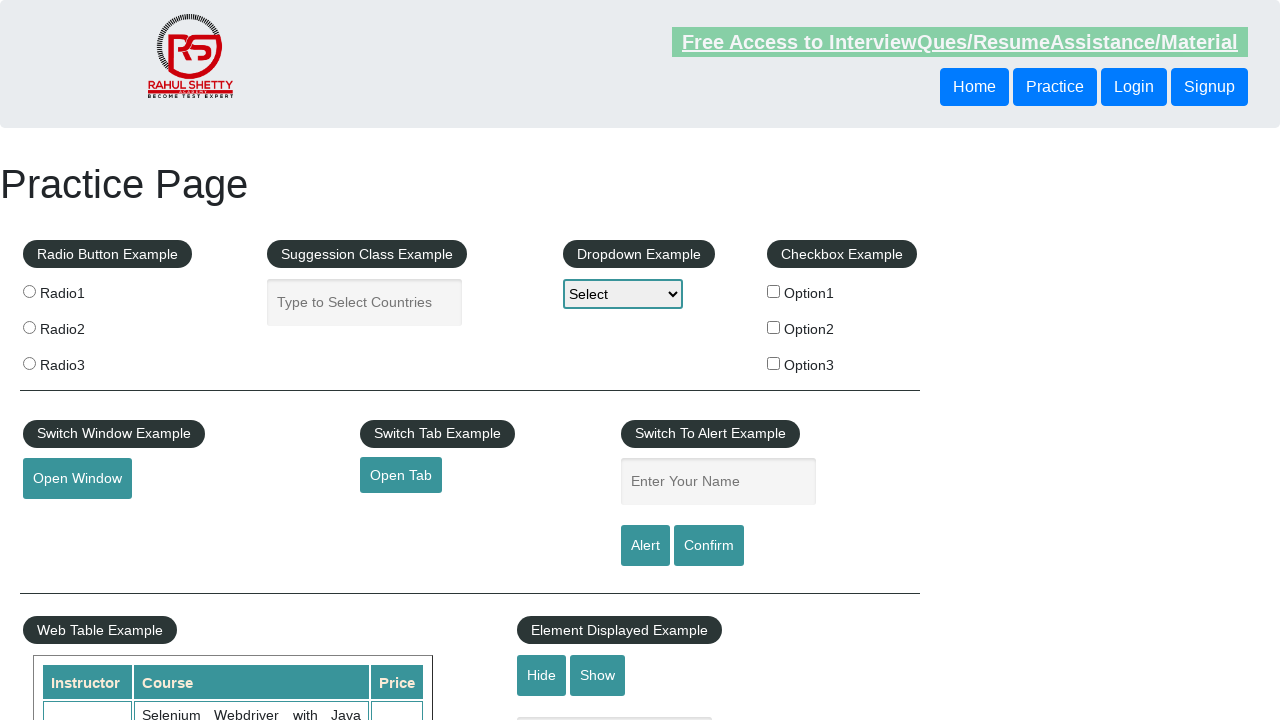

Verified footer link exists with href: Dummy Content for Testing. -> #
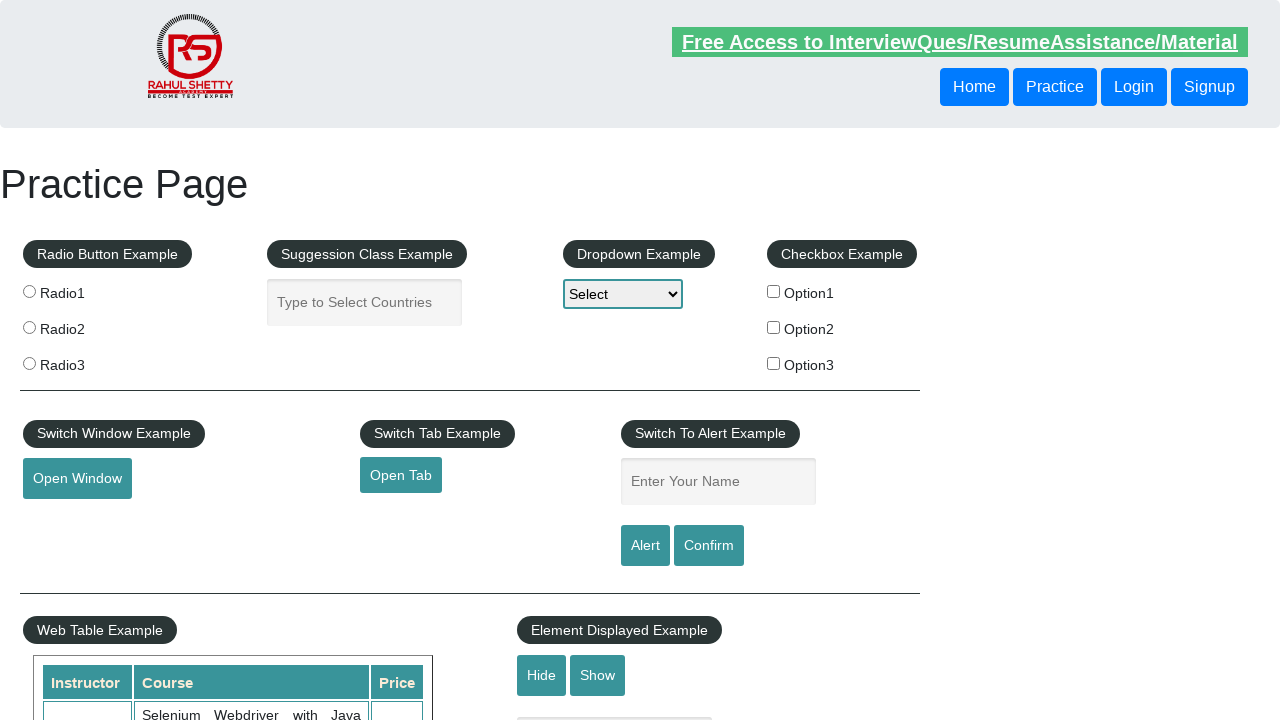

Retrieved text content from footer link: 'Dummy Content for Testing.'
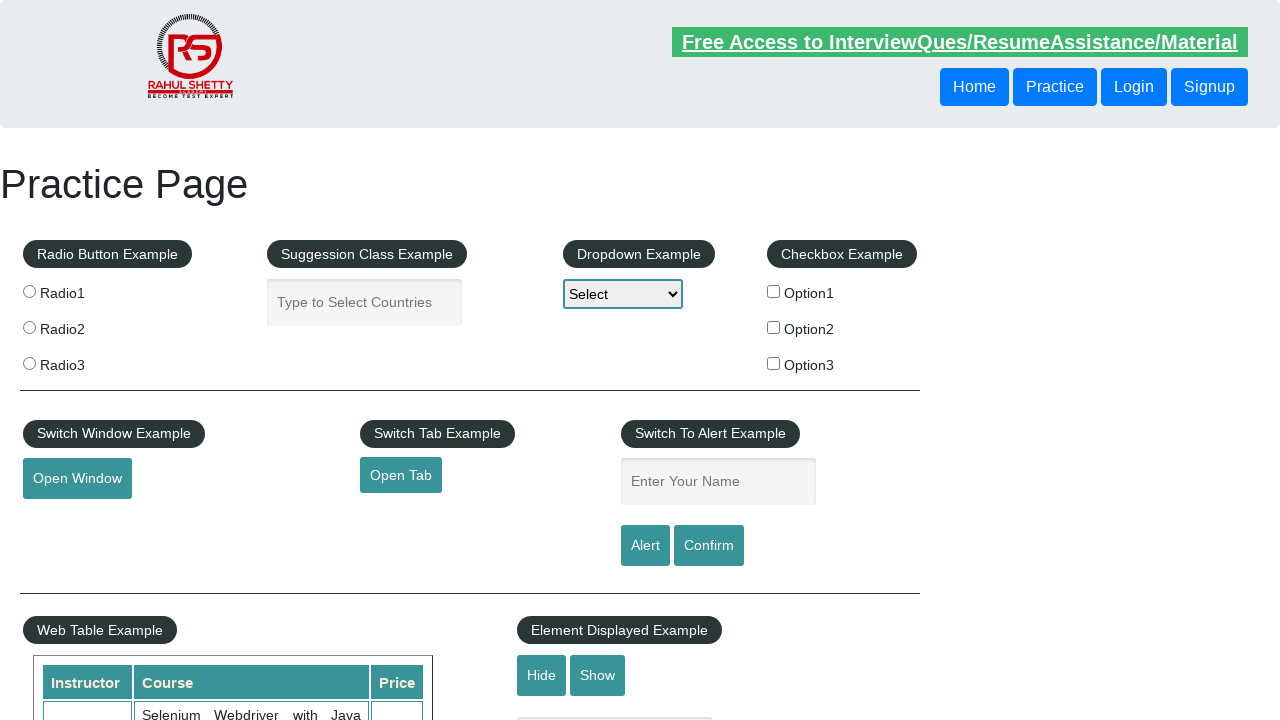

Retrieved href attribute from footer link: '#'
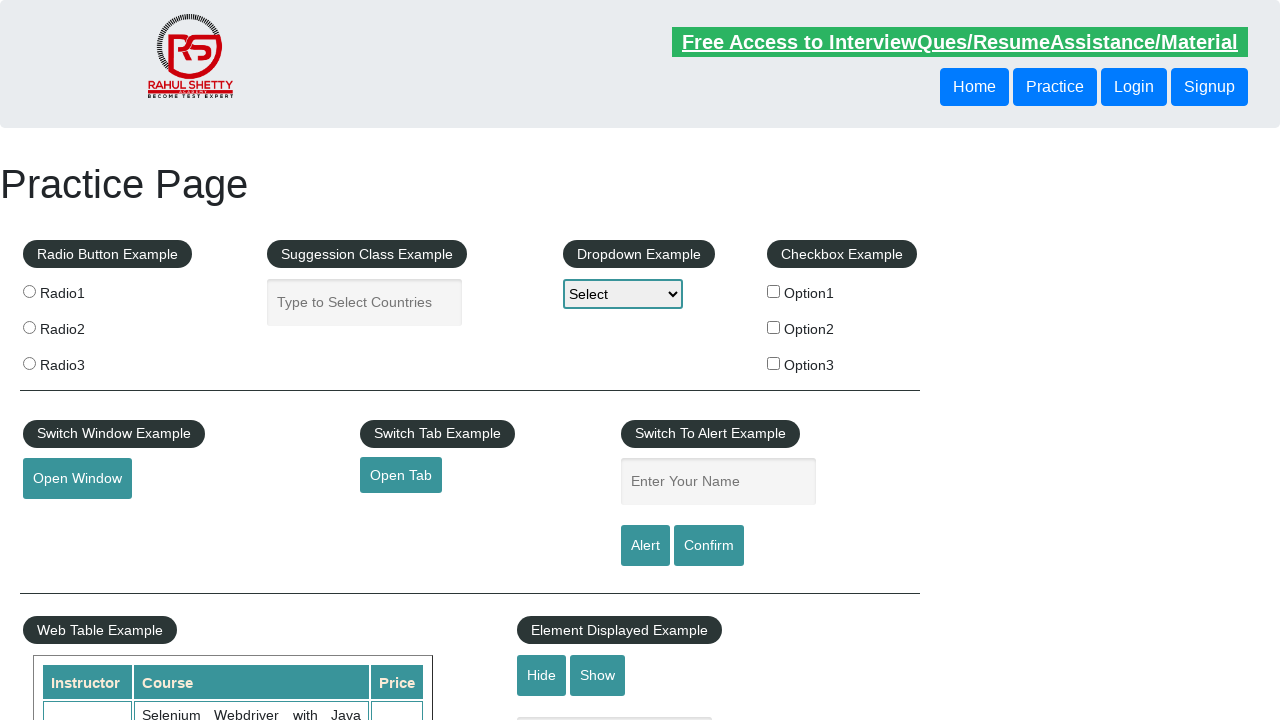

Verified footer link exists with href: Dummy Content for Testing. -> #
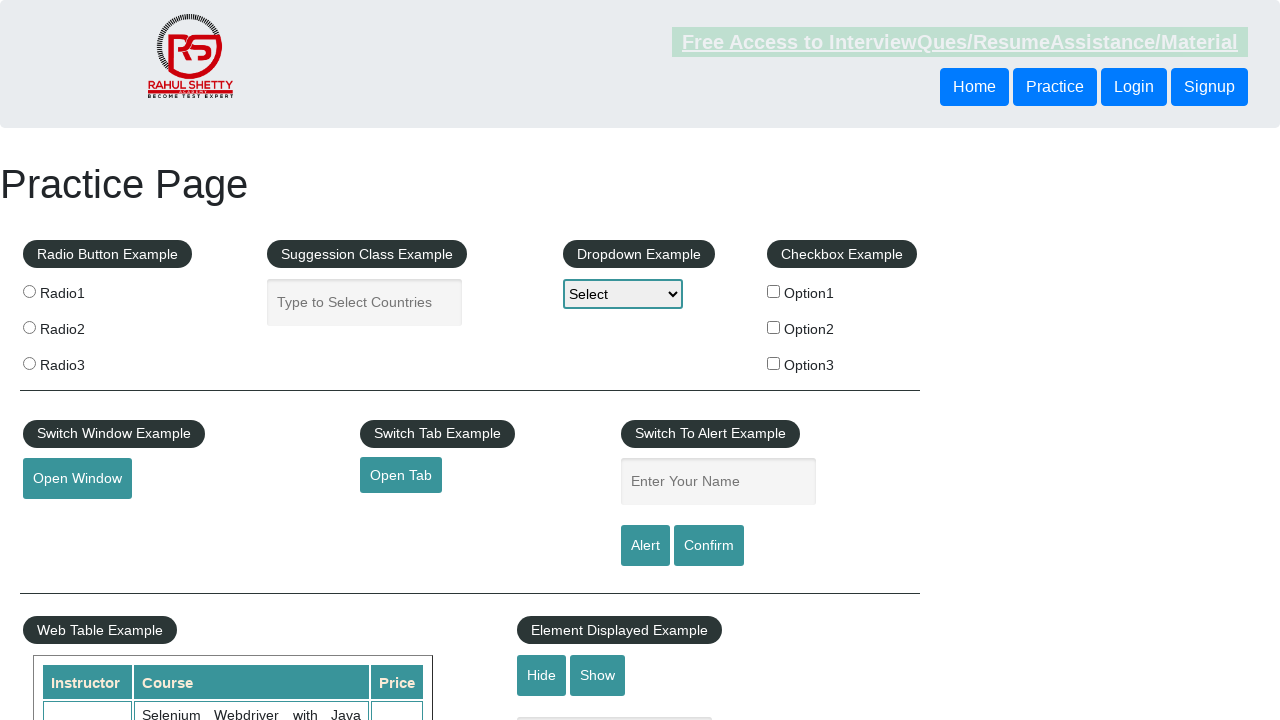

Retrieved text content from footer link: 'Dummy Content for Testing.'
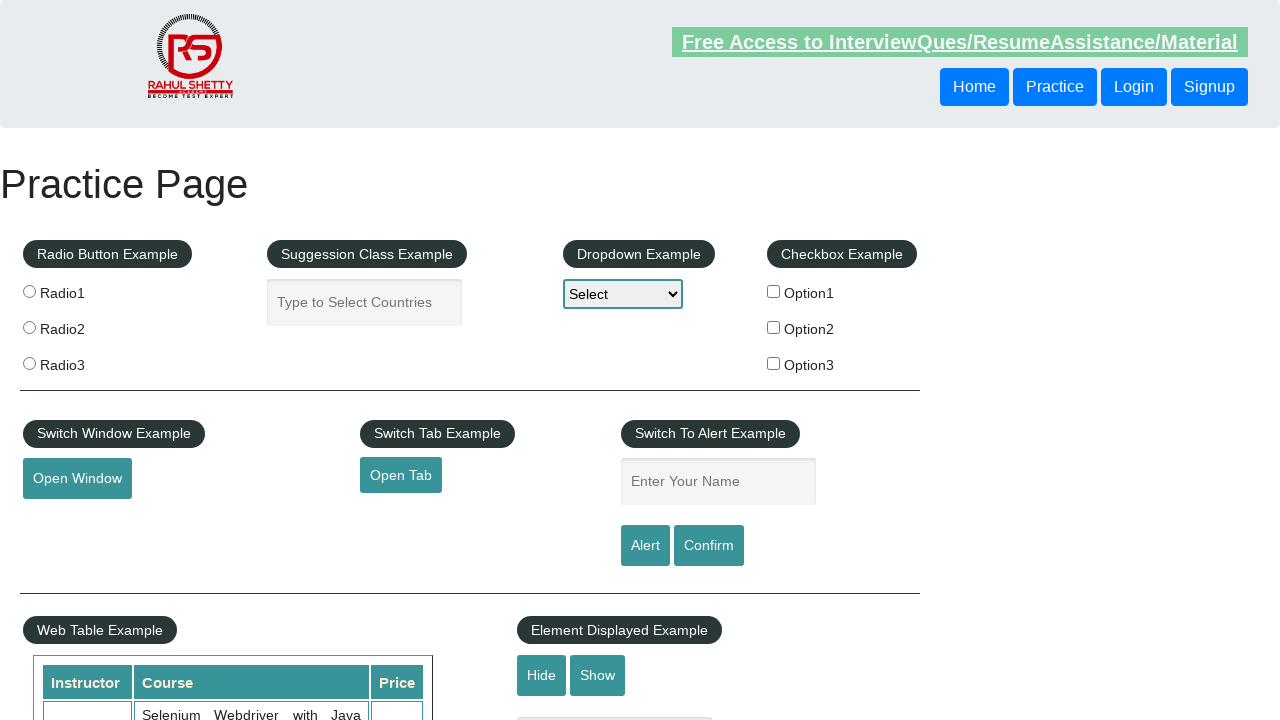

Retrieved href attribute from footer link: '#'
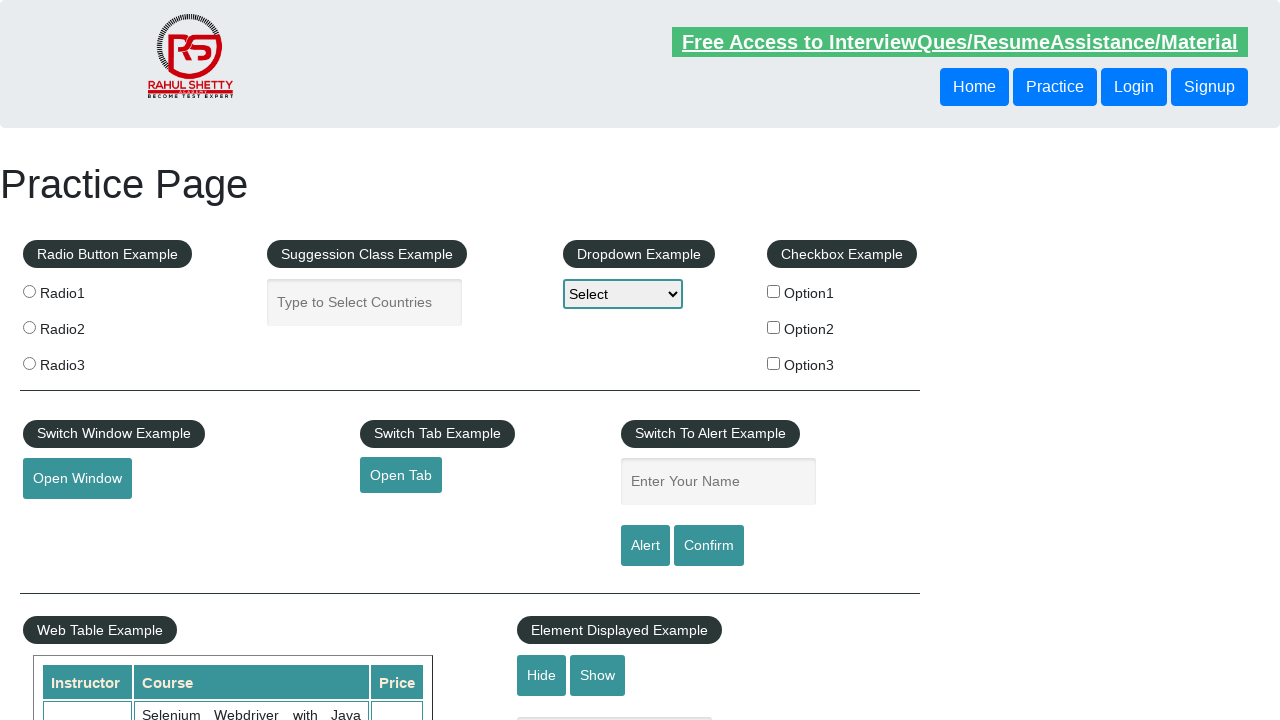

Verified footer link exists with href: Dummy Content for Testing. -> #
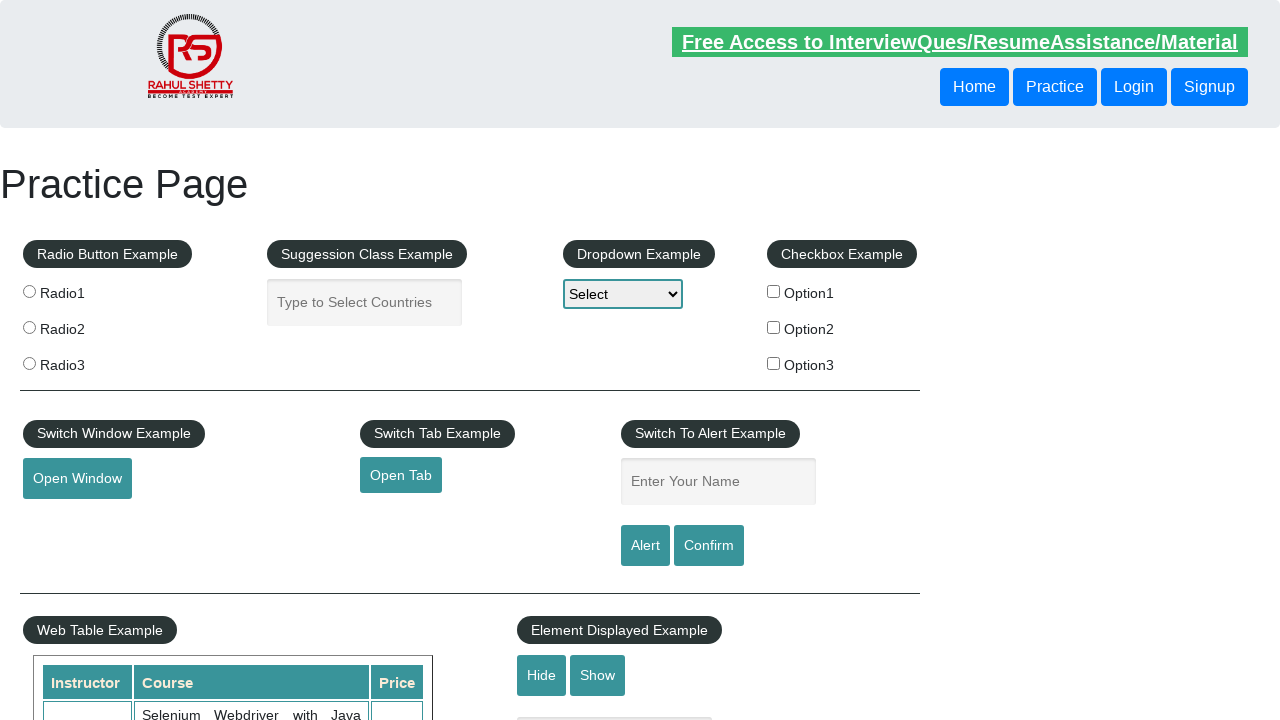

Retrieved text content from footer link: 'Social Media'
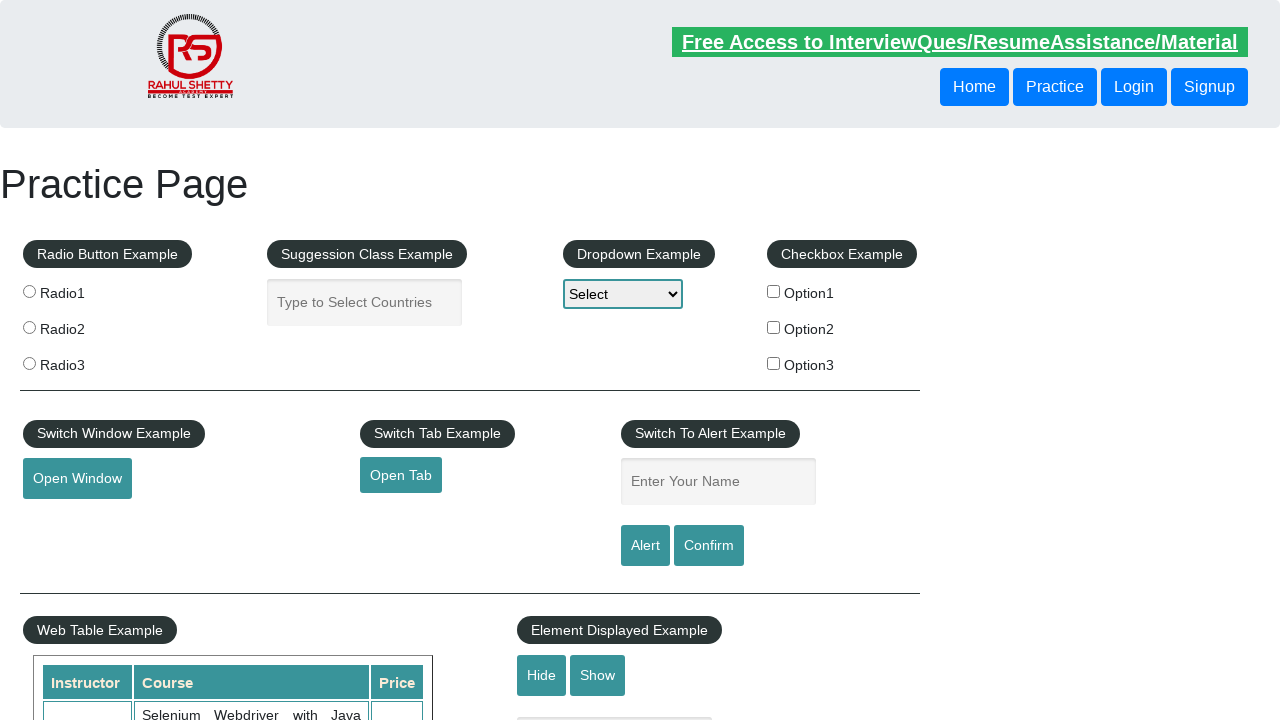

Retrieved href attribute from footer link: '#'
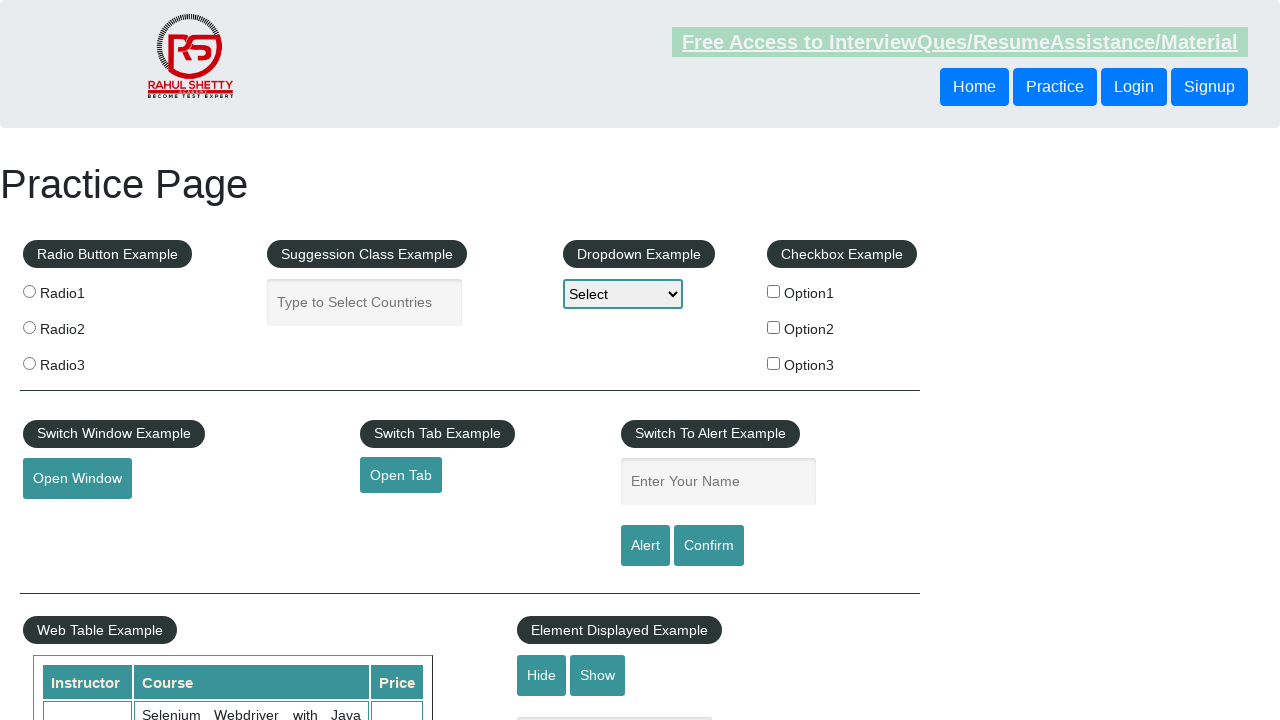

Verified footer link exists with href: Social Media -> #
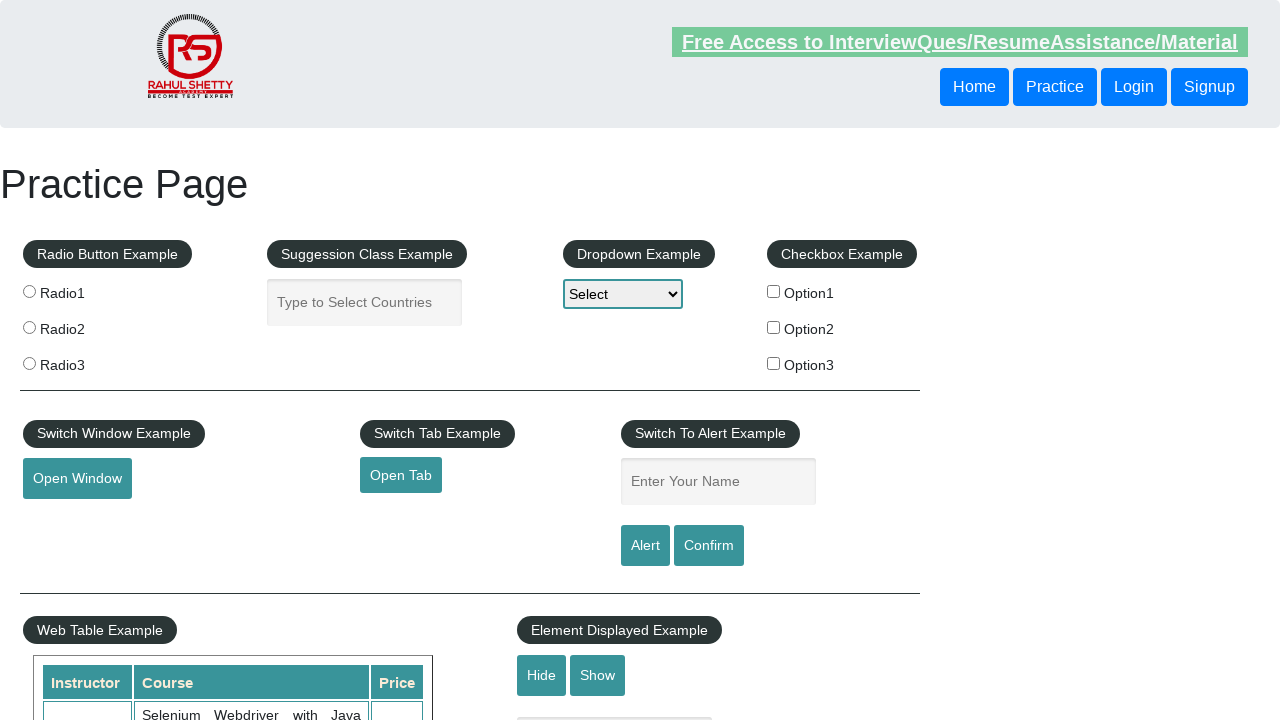

Retrieved text content from footer link: 'Facebook'
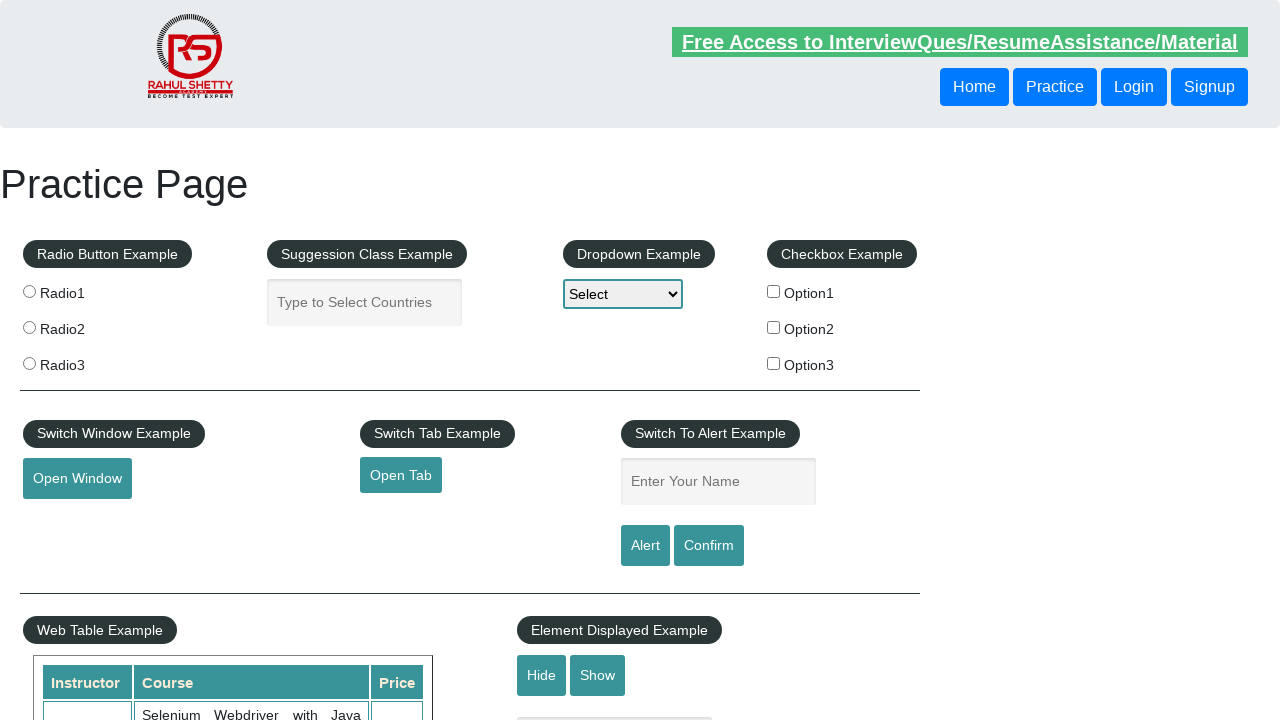

Retrieved href attribute from footer link: '#'
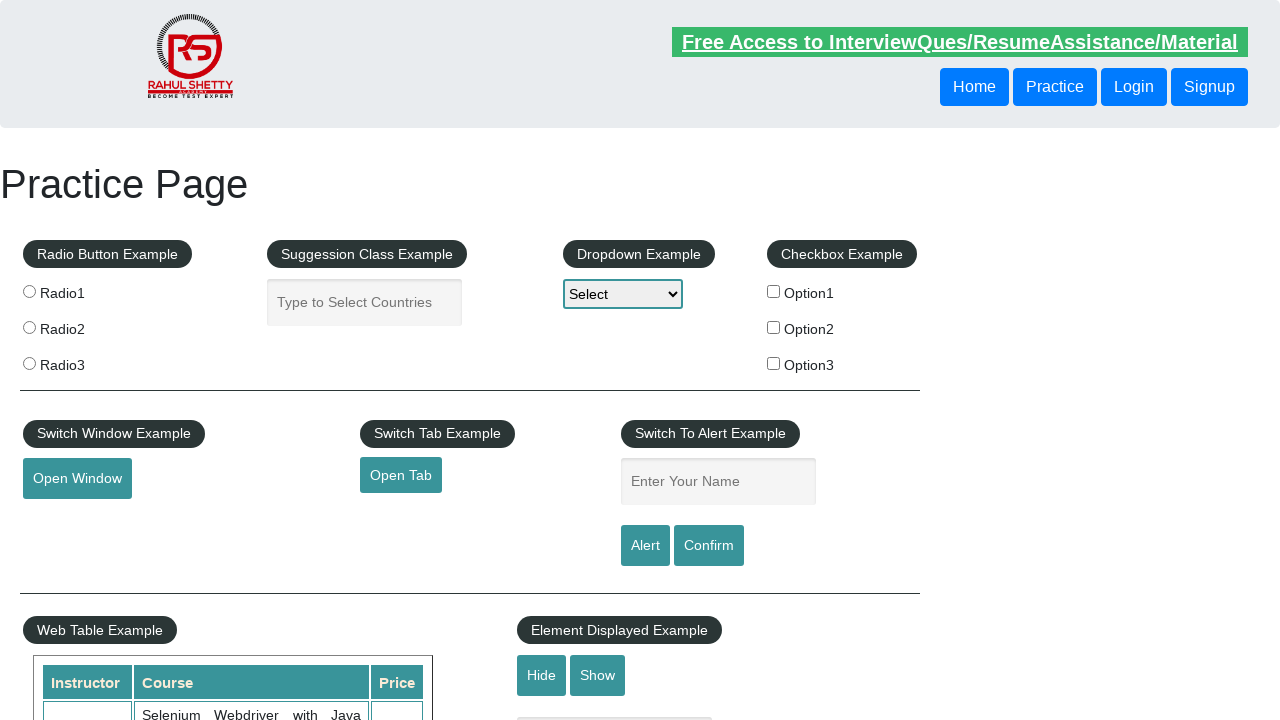

Verified footer link exists with href: Facebook -> #
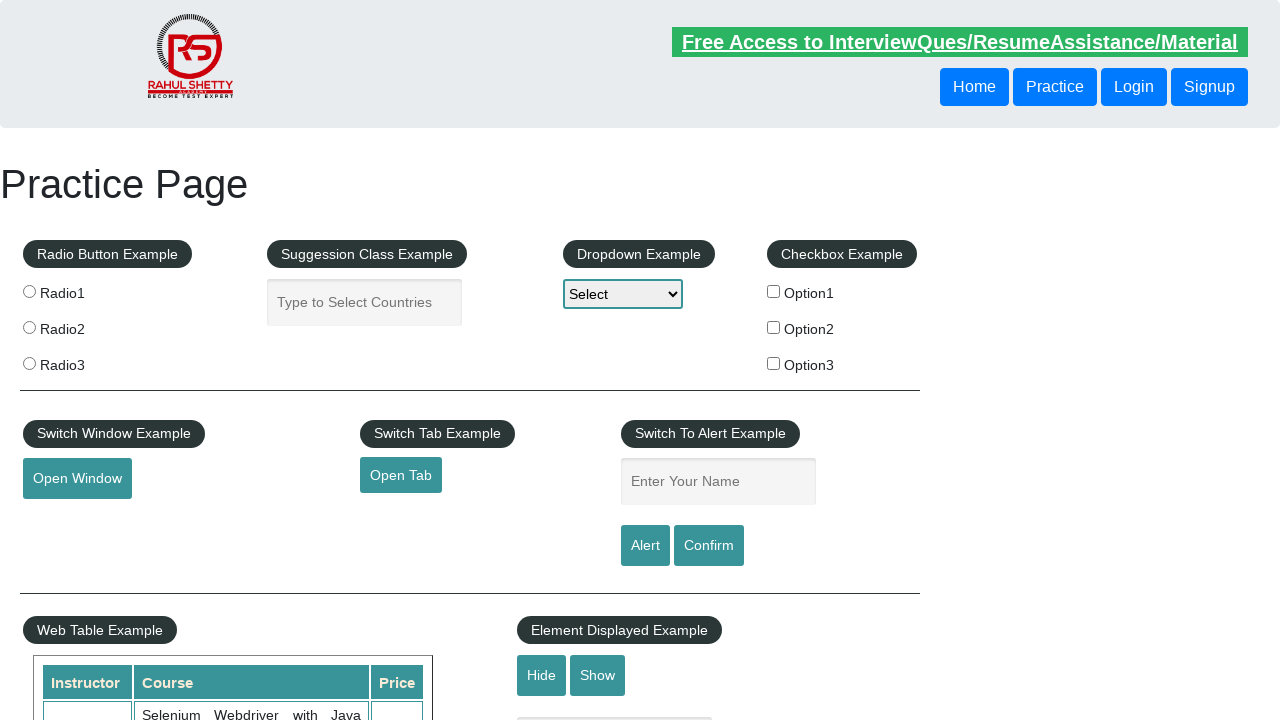

Retrieved text content from footer link: 'Twitter'
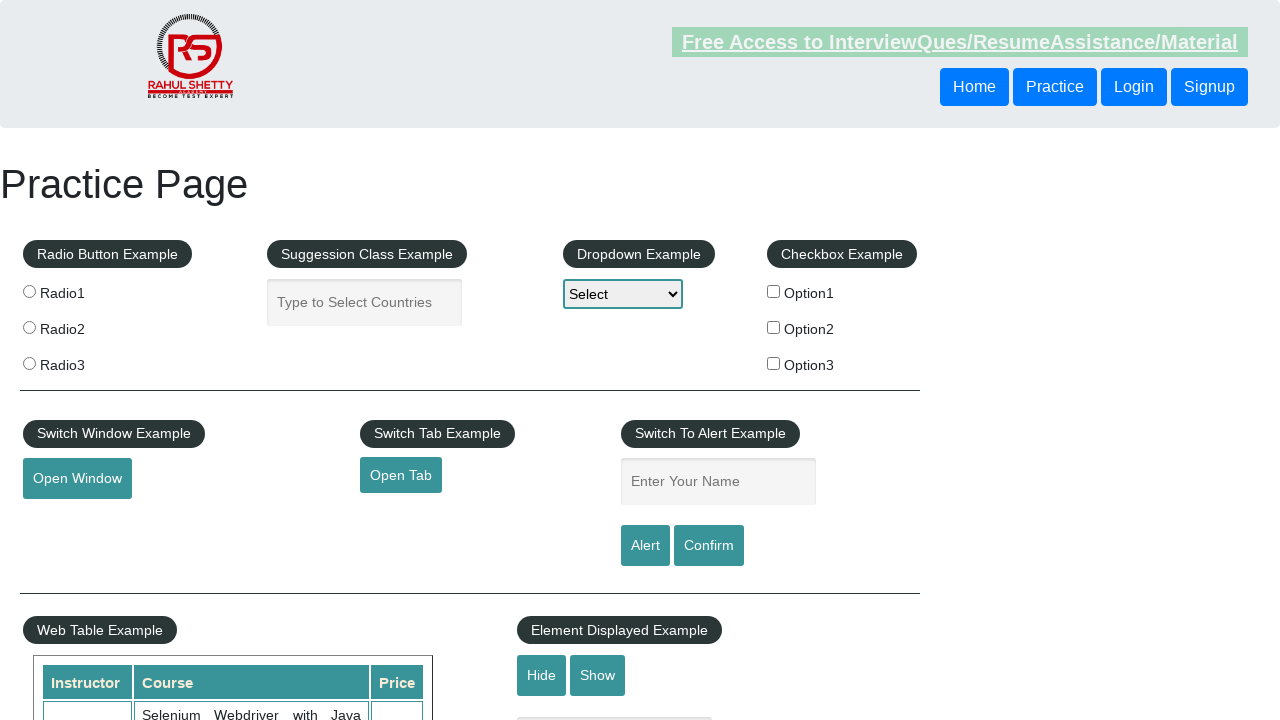

Retrieved href attribute from footer link: '#'
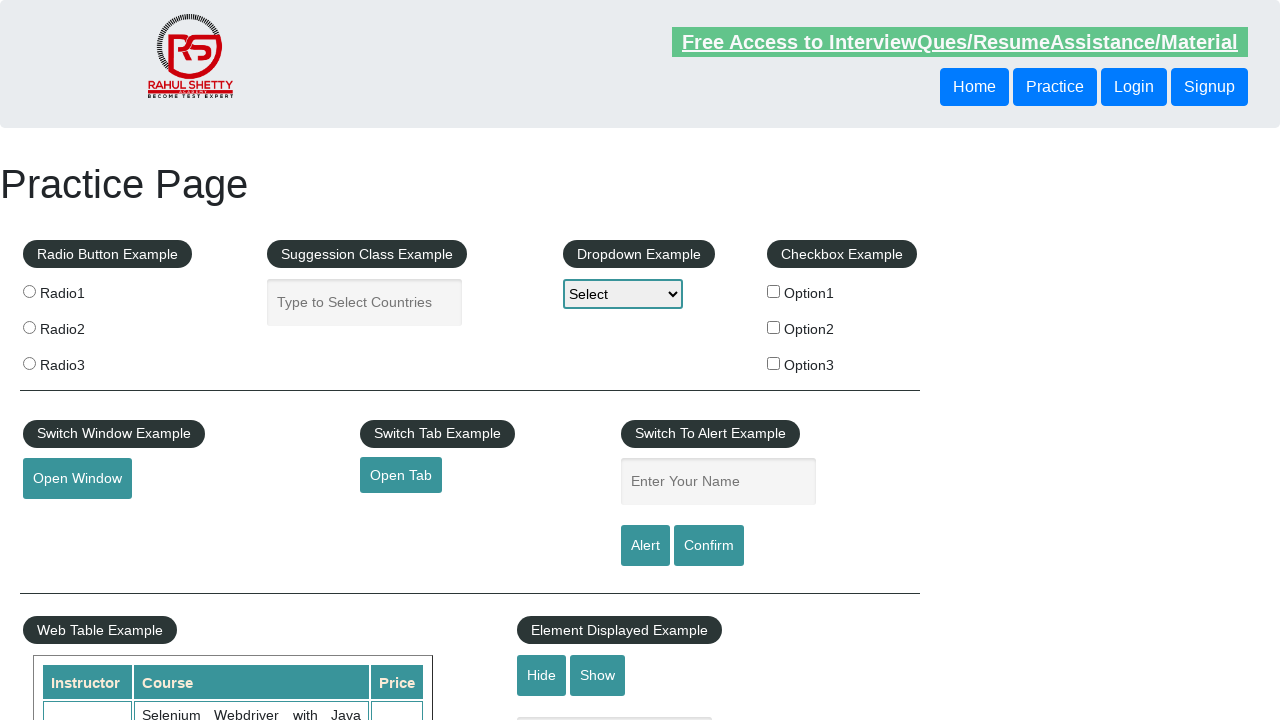

Verified footer link exists with href: Twitter -> #
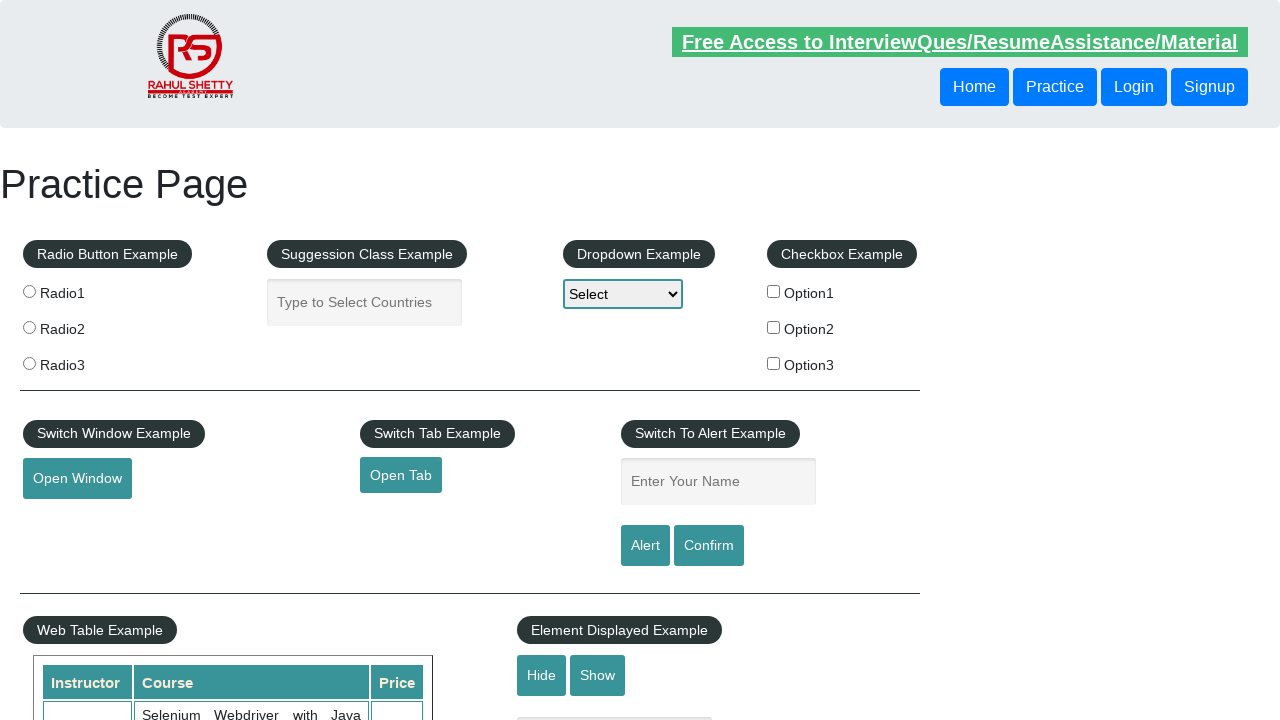

Retrieved text content from footer link: 'Google+'
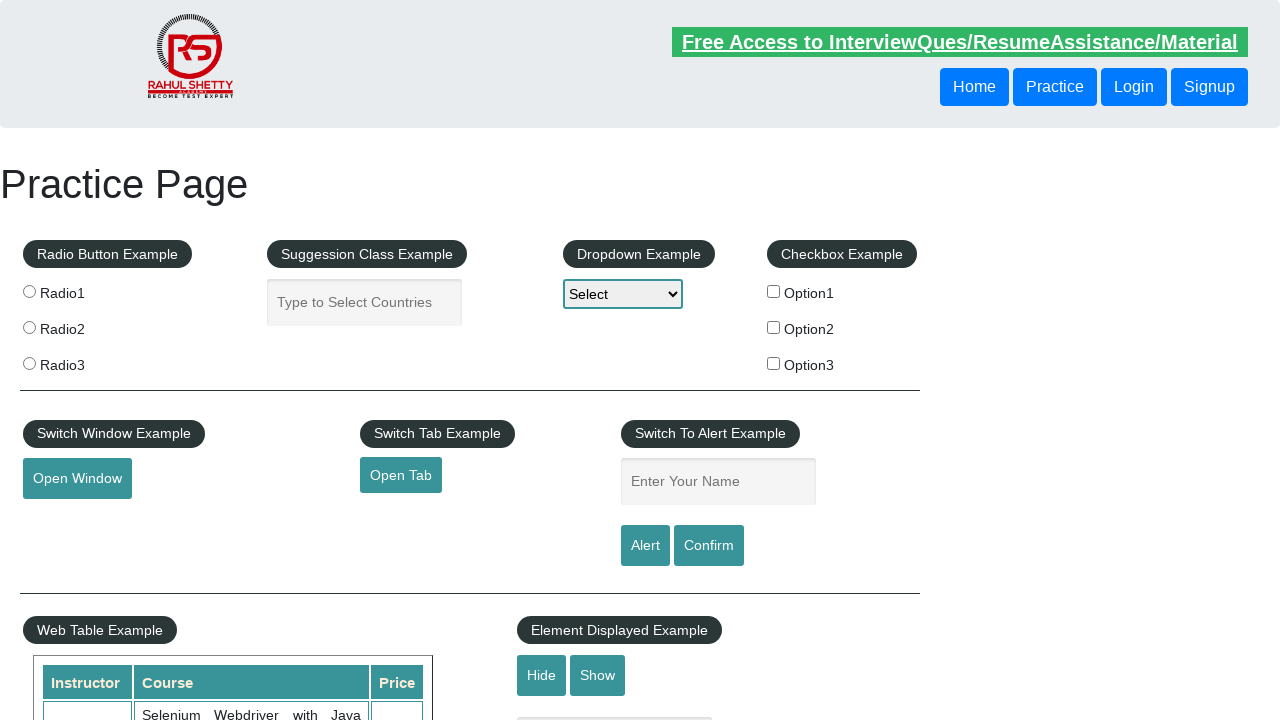

Retrieved href attribute from footer link: '#'
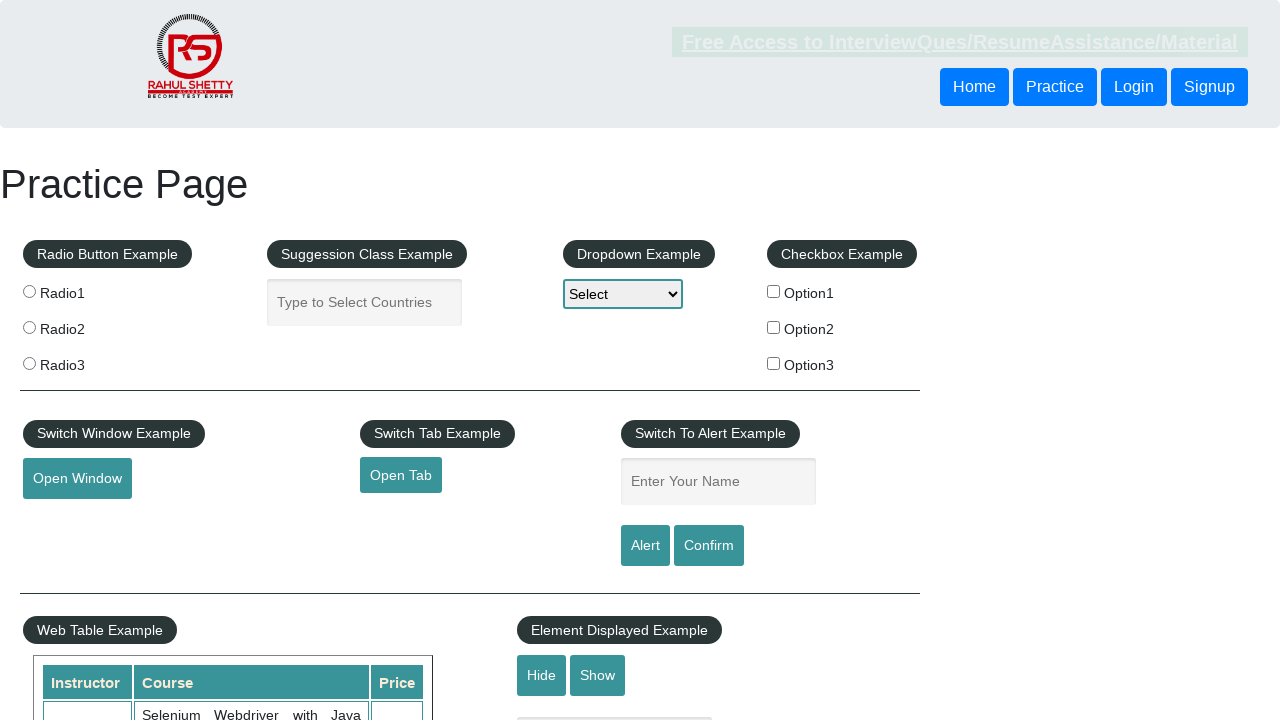

Verified footer link exists with href: Google+ -> #
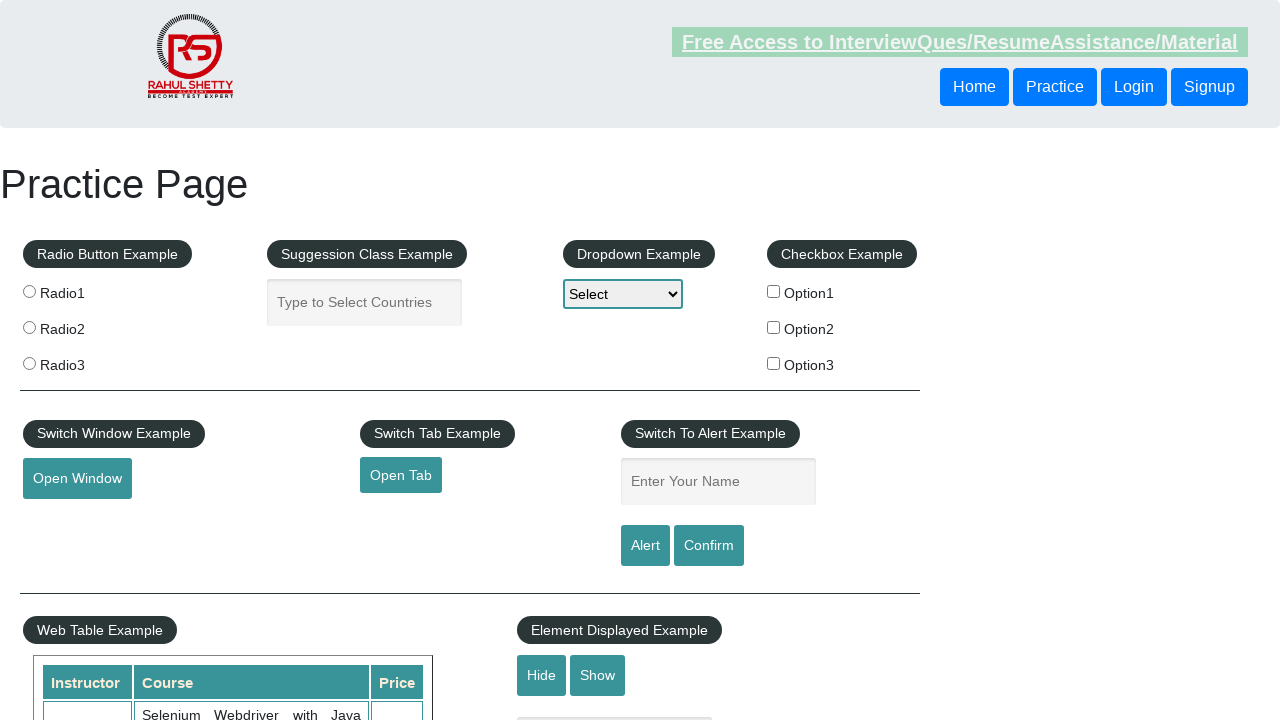

Retrieved text content from footer link: 'Youtube'
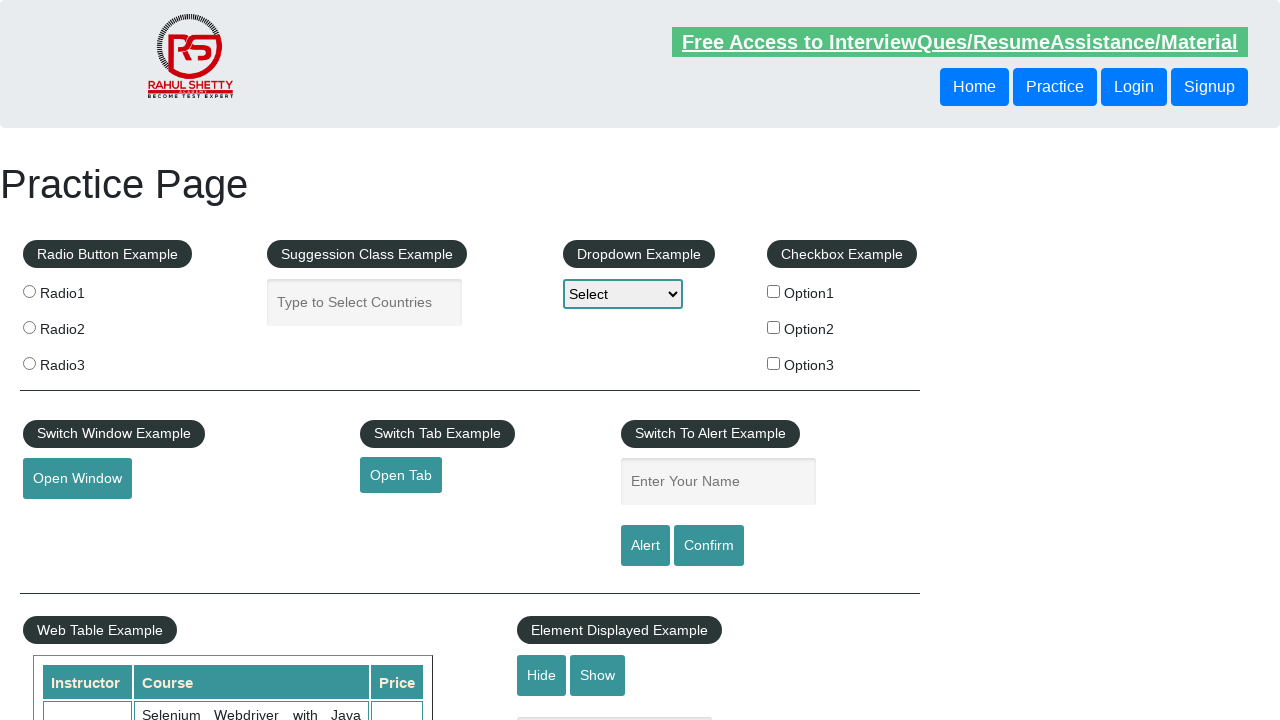

Retrieved href attribute from footer link: '#'
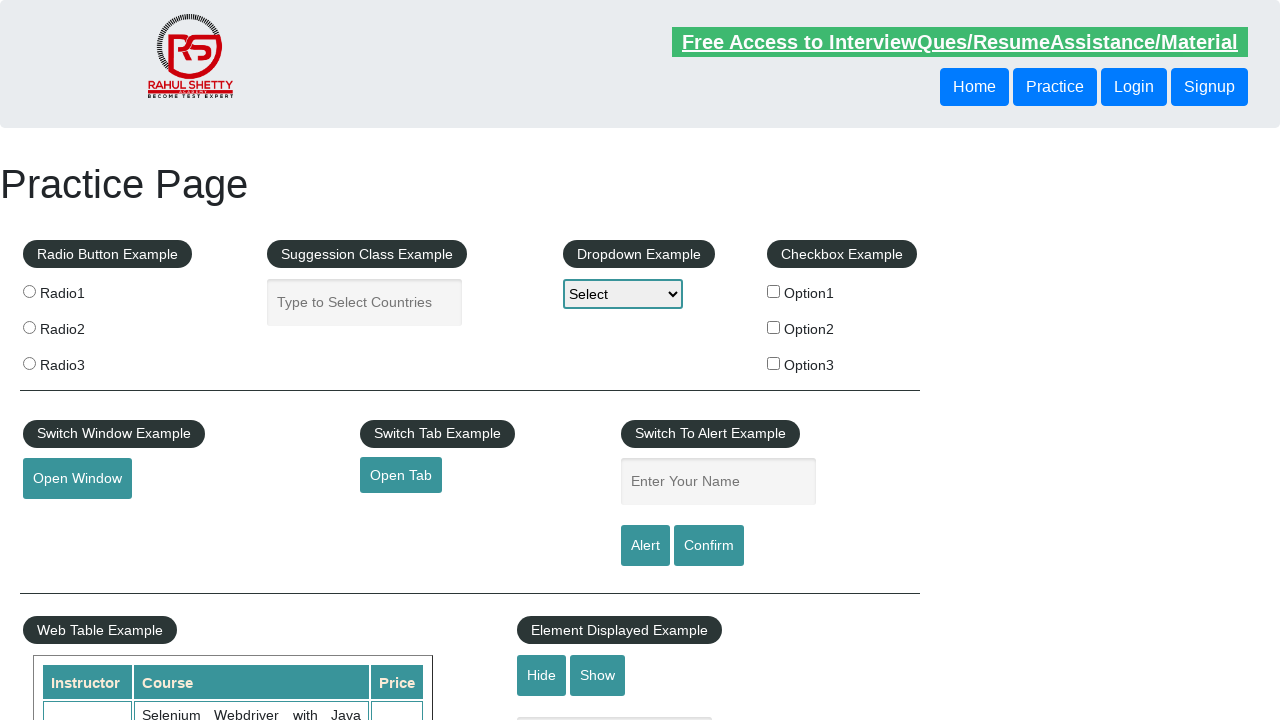

Verified footer link exists with href: Youtube -> #
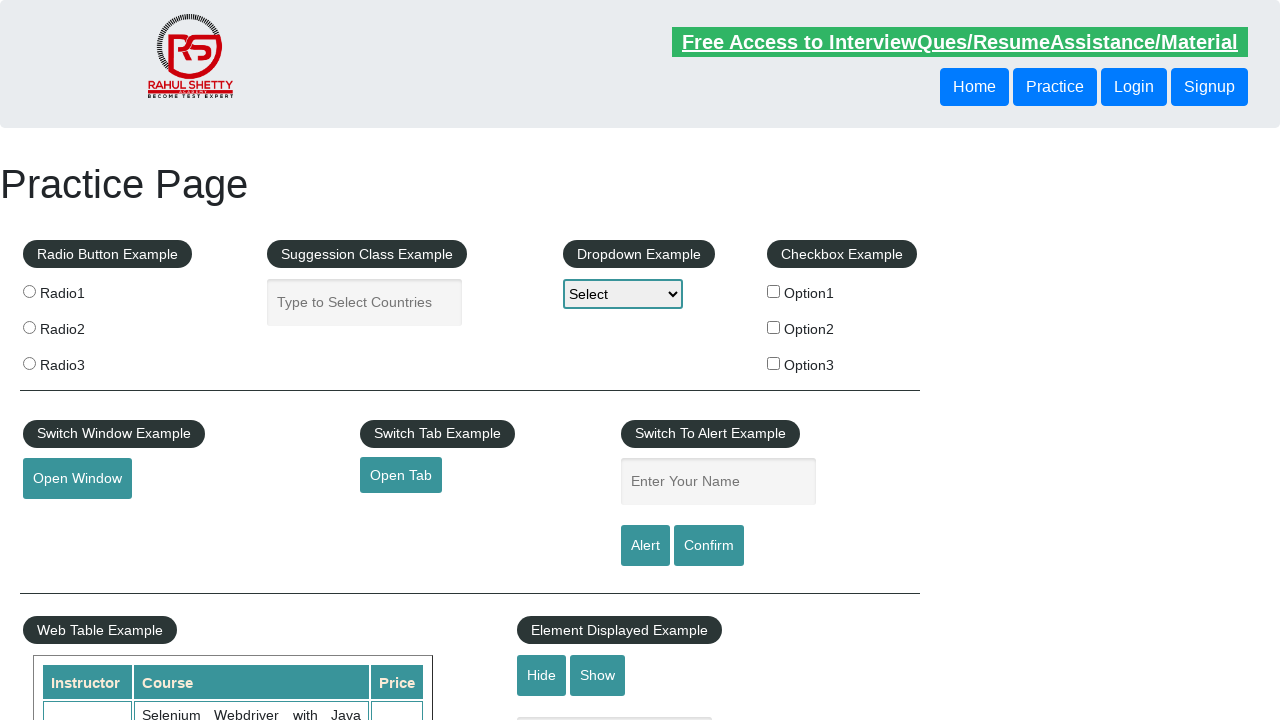

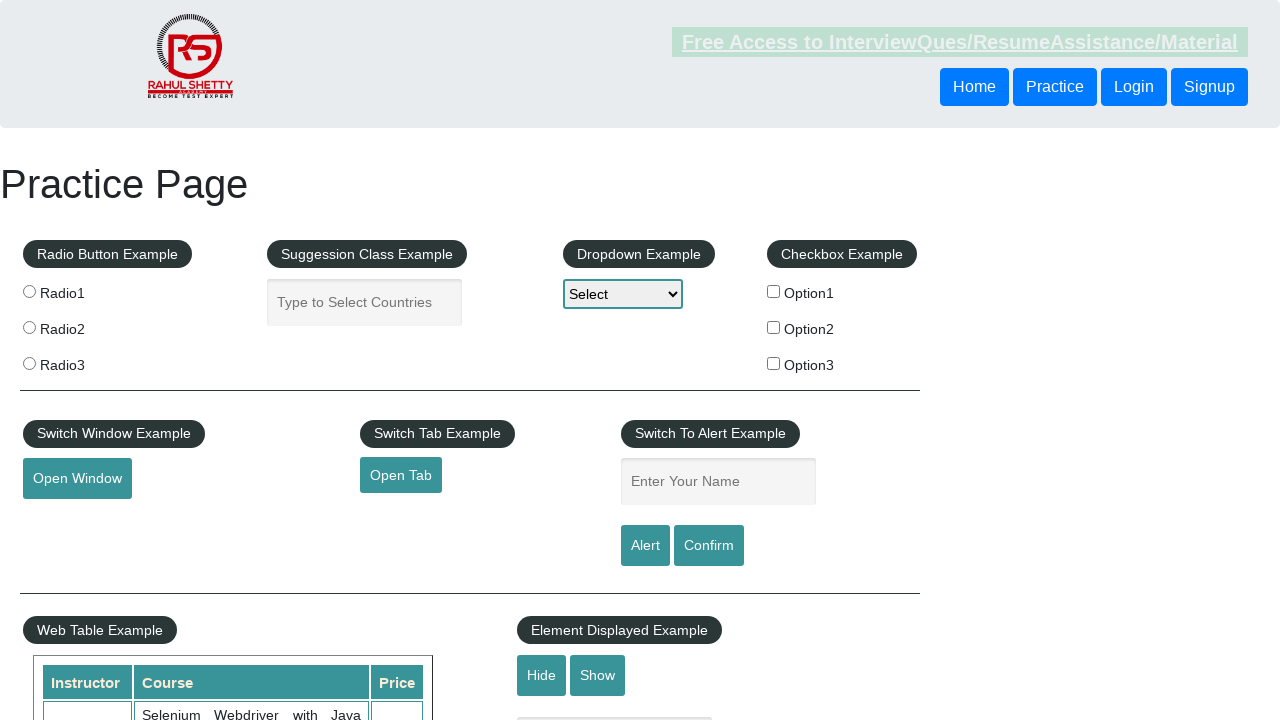